Tests that navigation links in the jQuery website sidebar are working correctly by clicking each link, verifying the URL matches the expected href, and navigating back to the main page.

Starting URL: https://jquery.com/

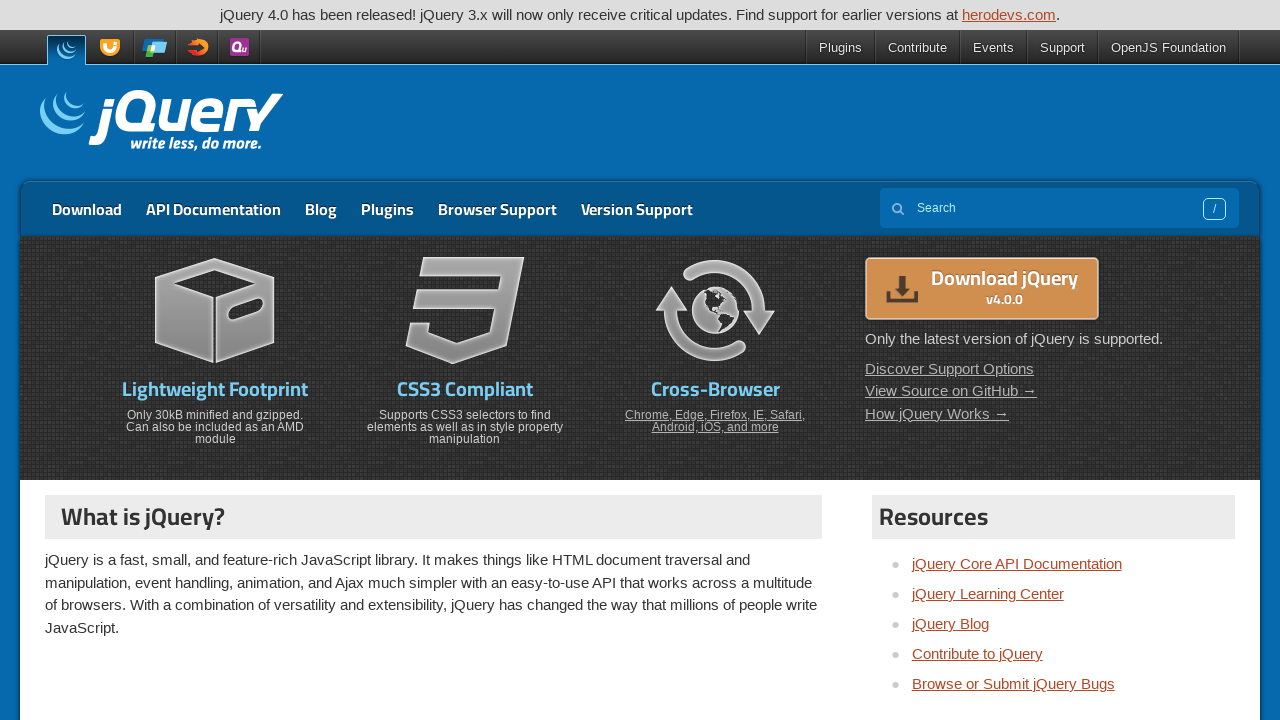

Located all navigation links in the jQuery website sidebar
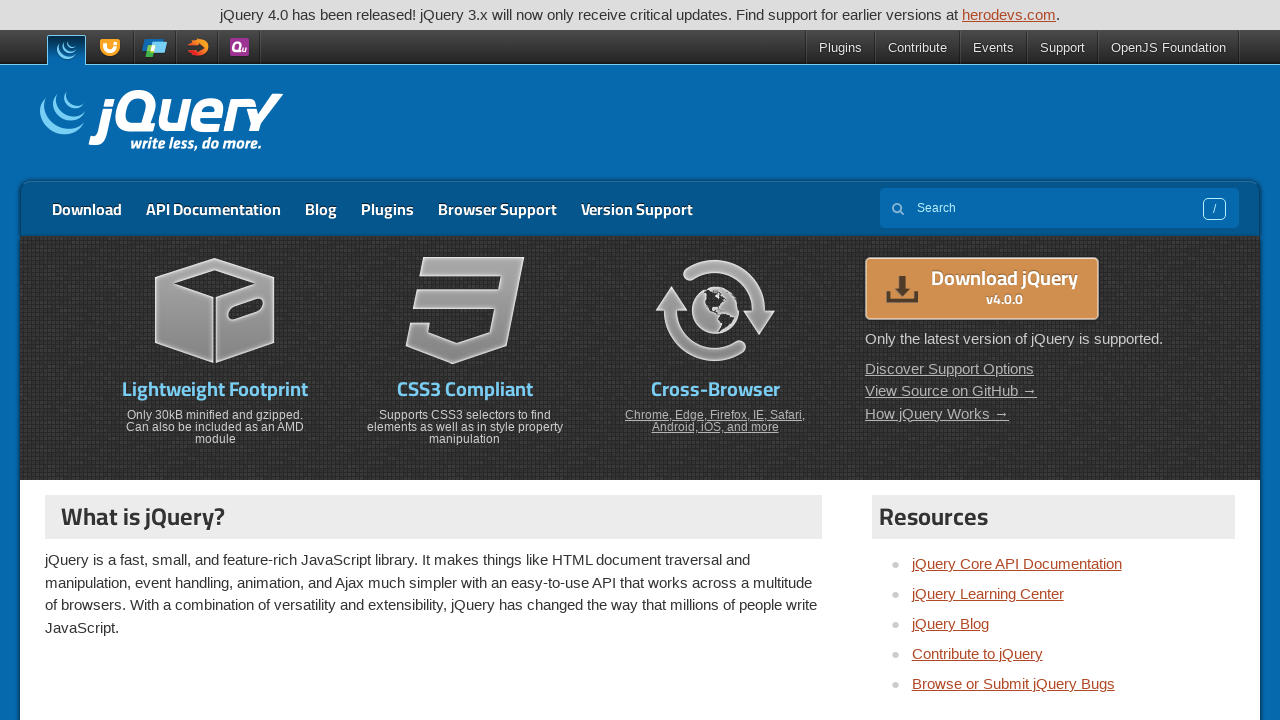

Found 5 navigation links in sidebar
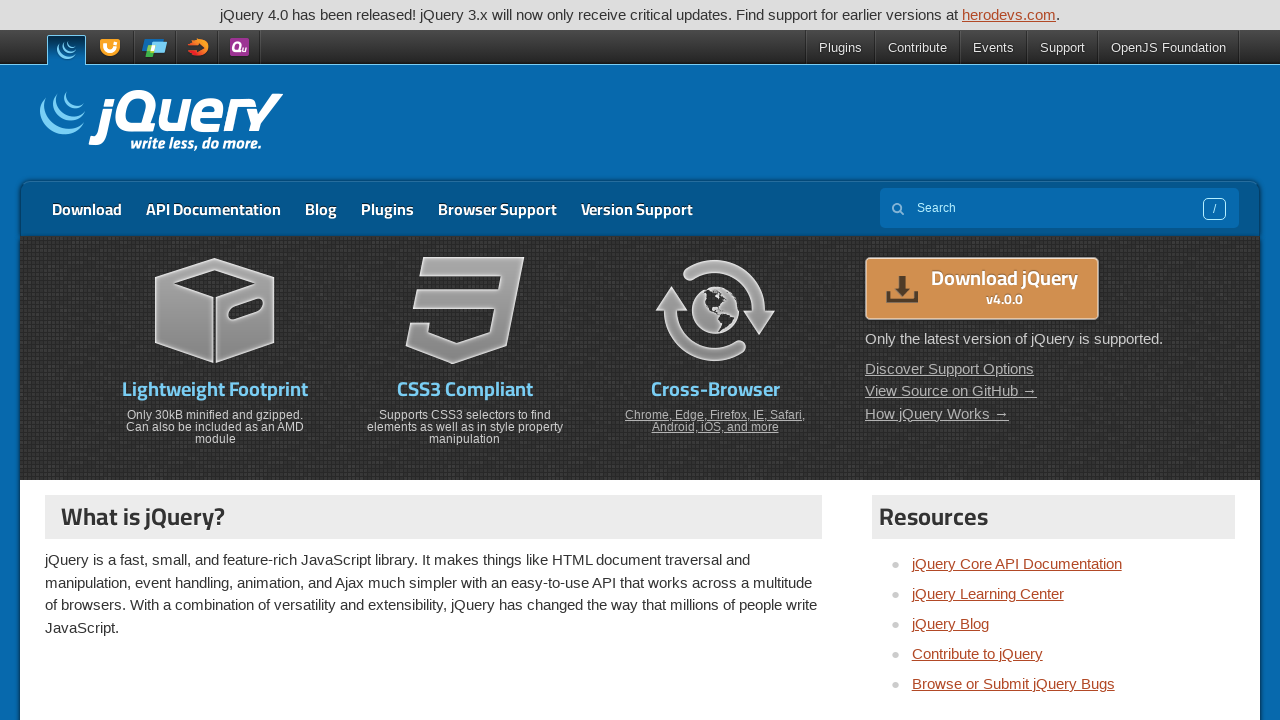

Re-queried navigation links for iteration 1
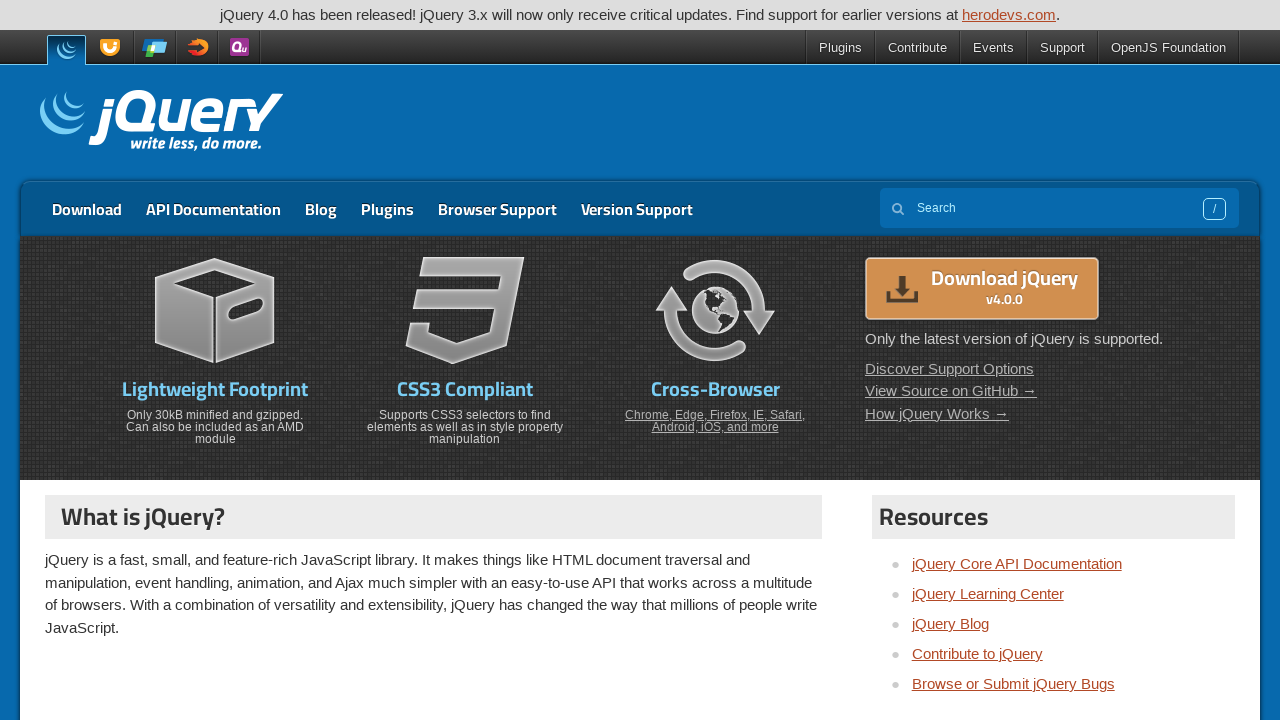

Selected navigation link at index 0
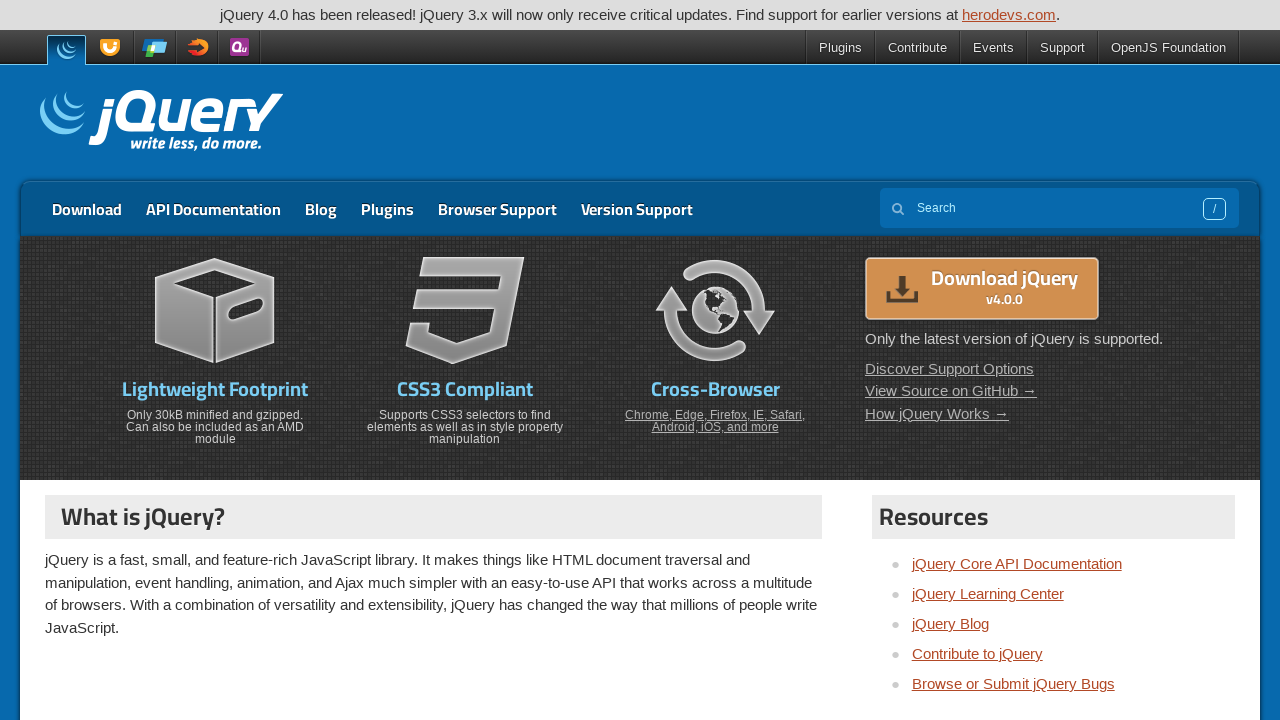

Retrieved href attribute: https://api.jquery.com
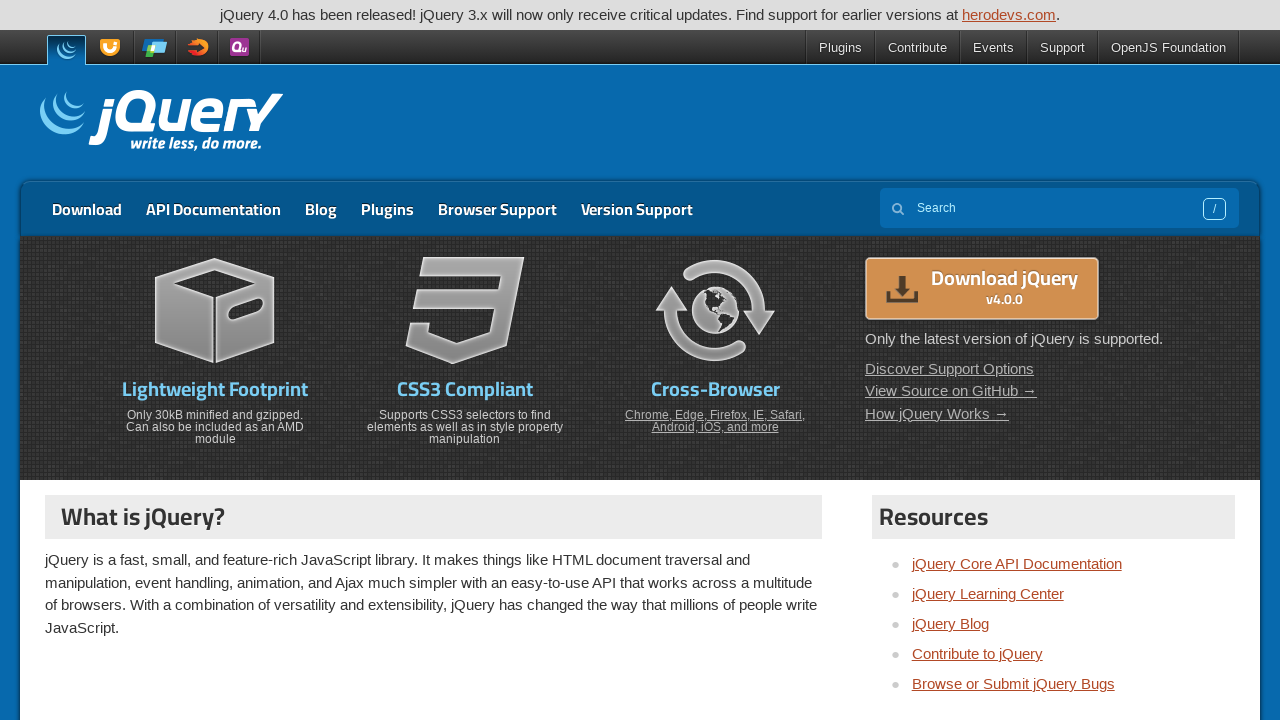

Clicked navigation link with href: https://api.jquery.com at (1017, 564) on (//aside)[2]//li/a >> nth=0
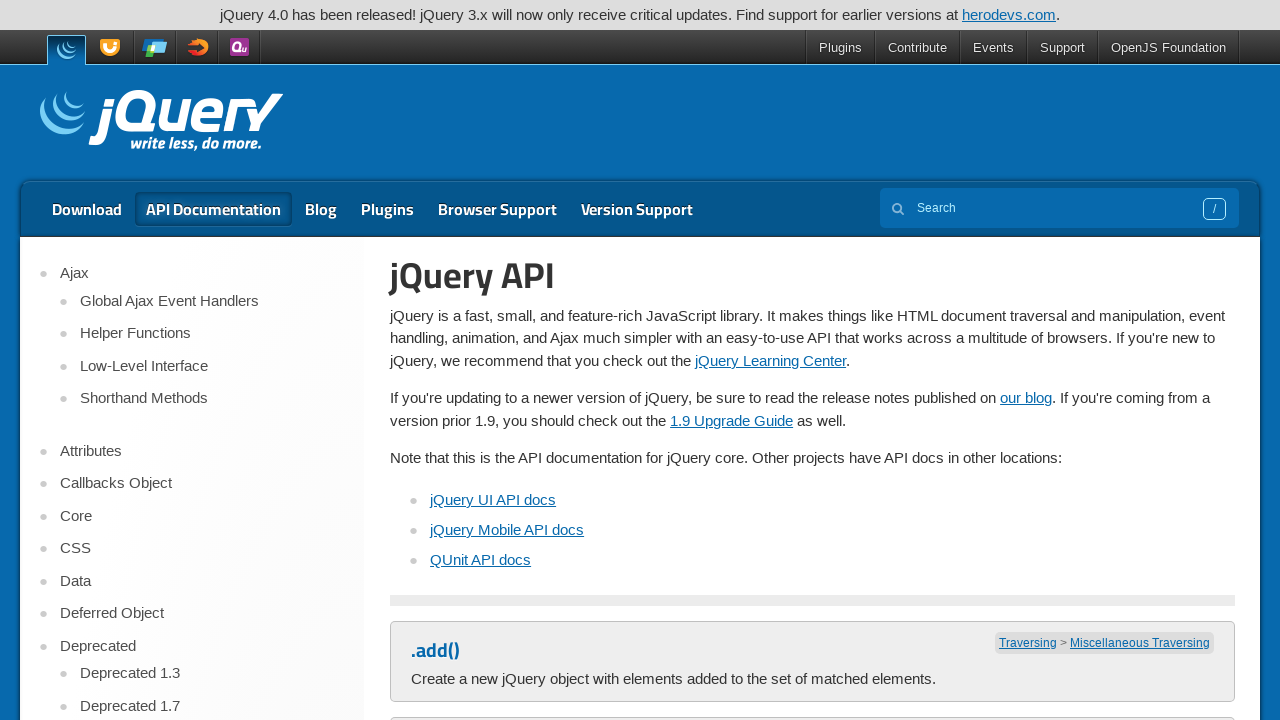

Page loaded after clicking link to https://api.jquery.com
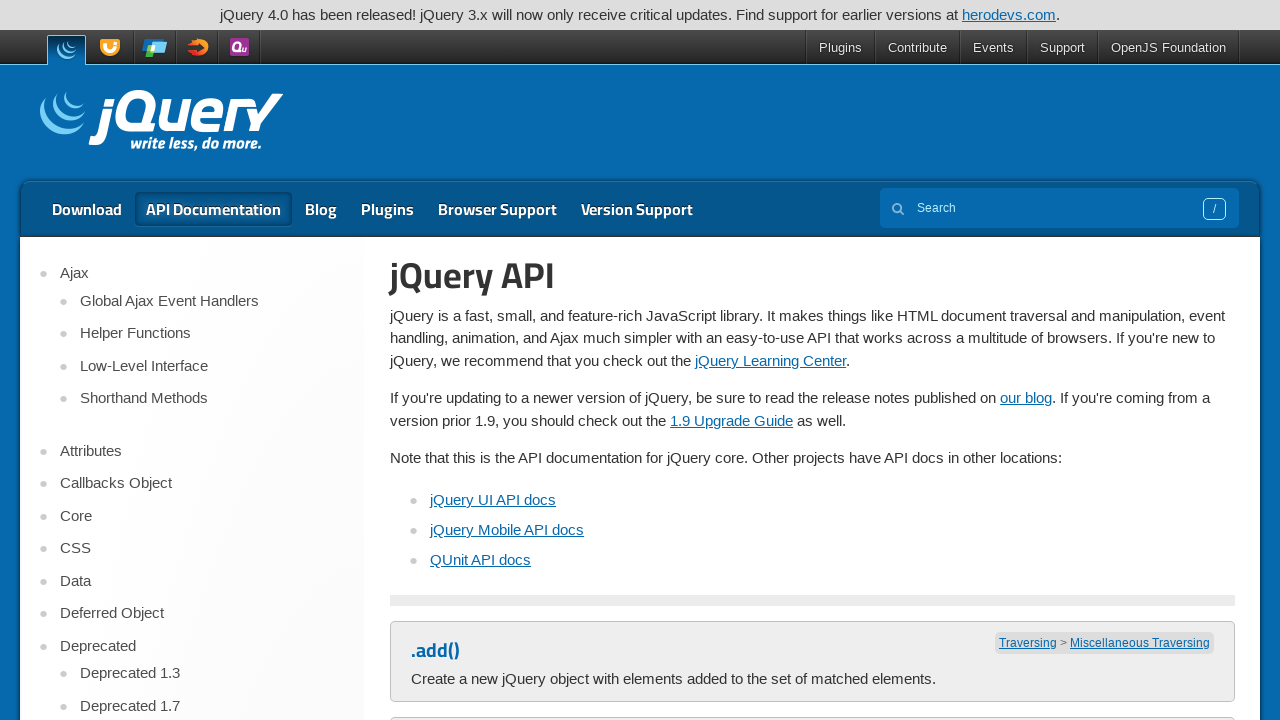

Navigated back to the main jQuery page
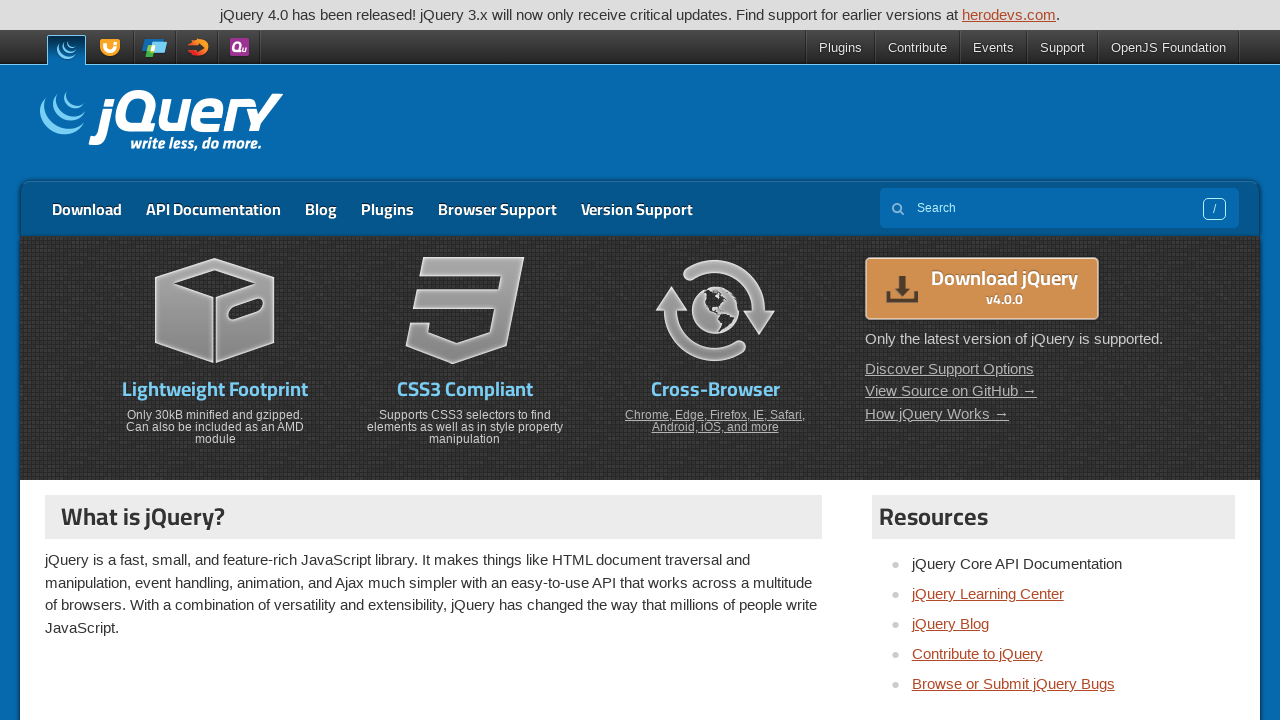

Main jQuery page reloaded after navigation back
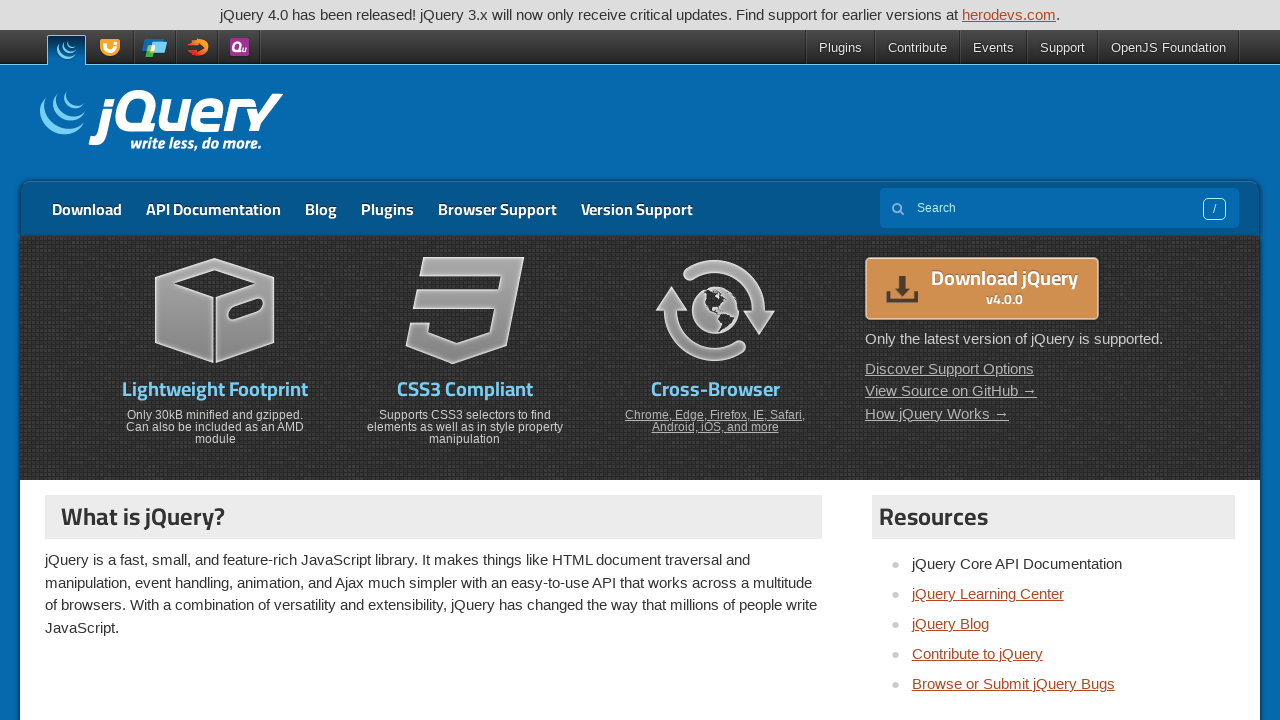

Re-queried navigation links for iteration 2
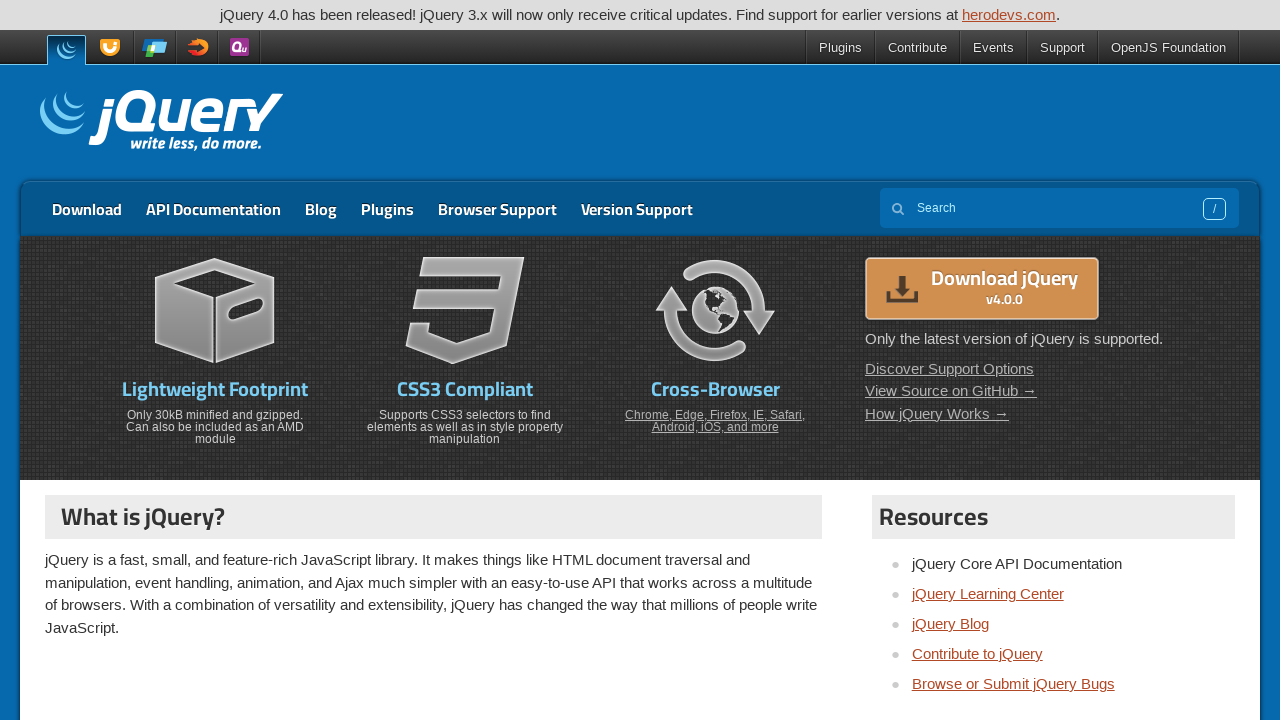

Selected navigation link at index 1
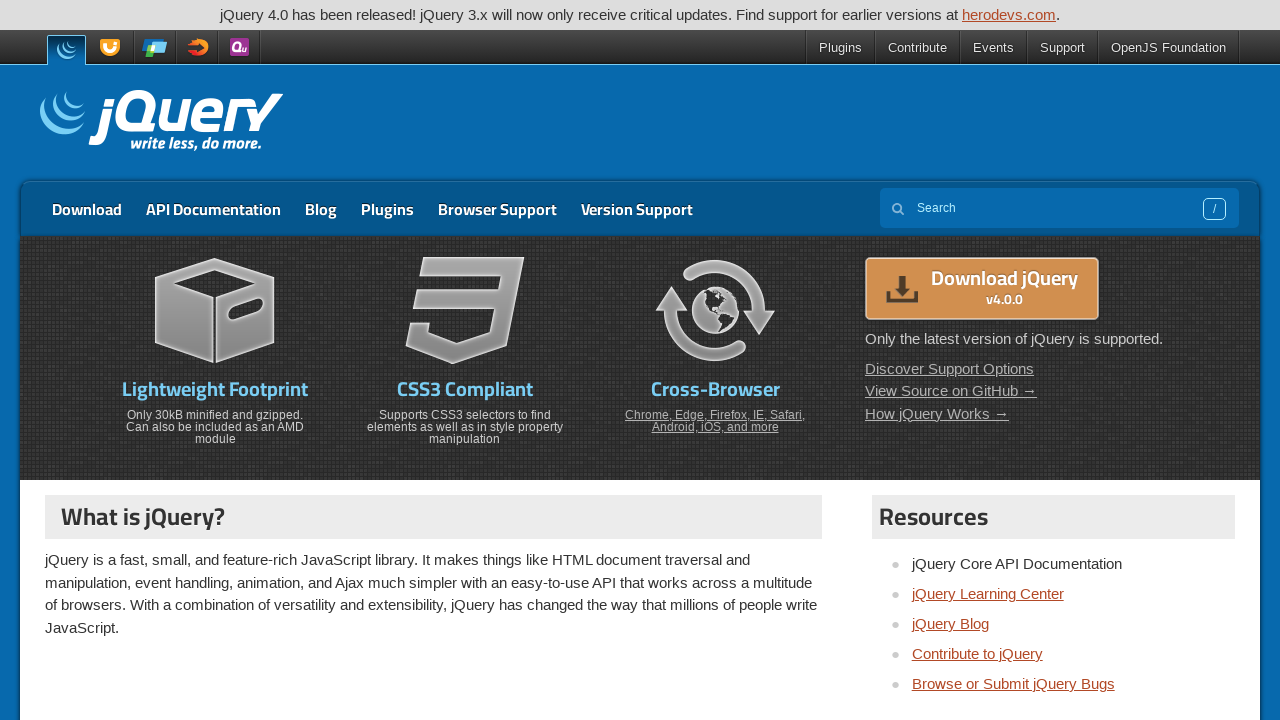

Retrieved href attribute: https://learn.jquery.com
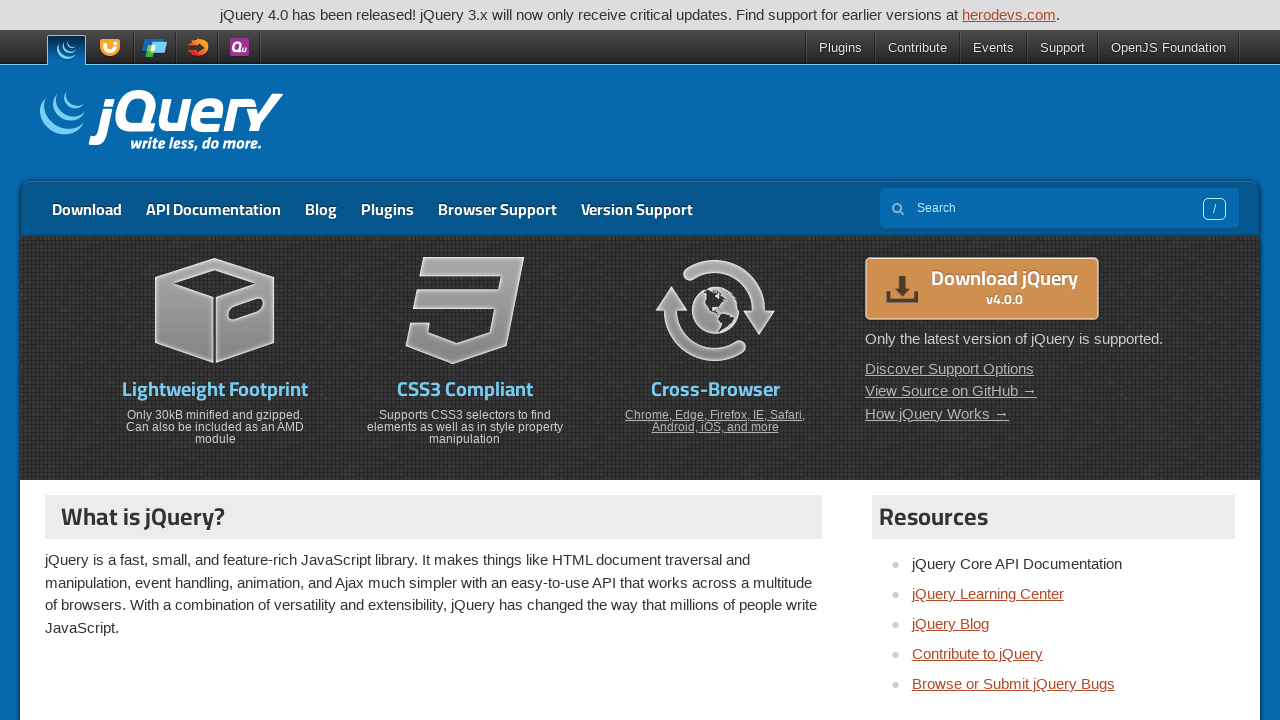

Clicked navigation link with href: https://learn.jquery.com at (988, 594) on (//aside)[2]//li/a >> nth=1
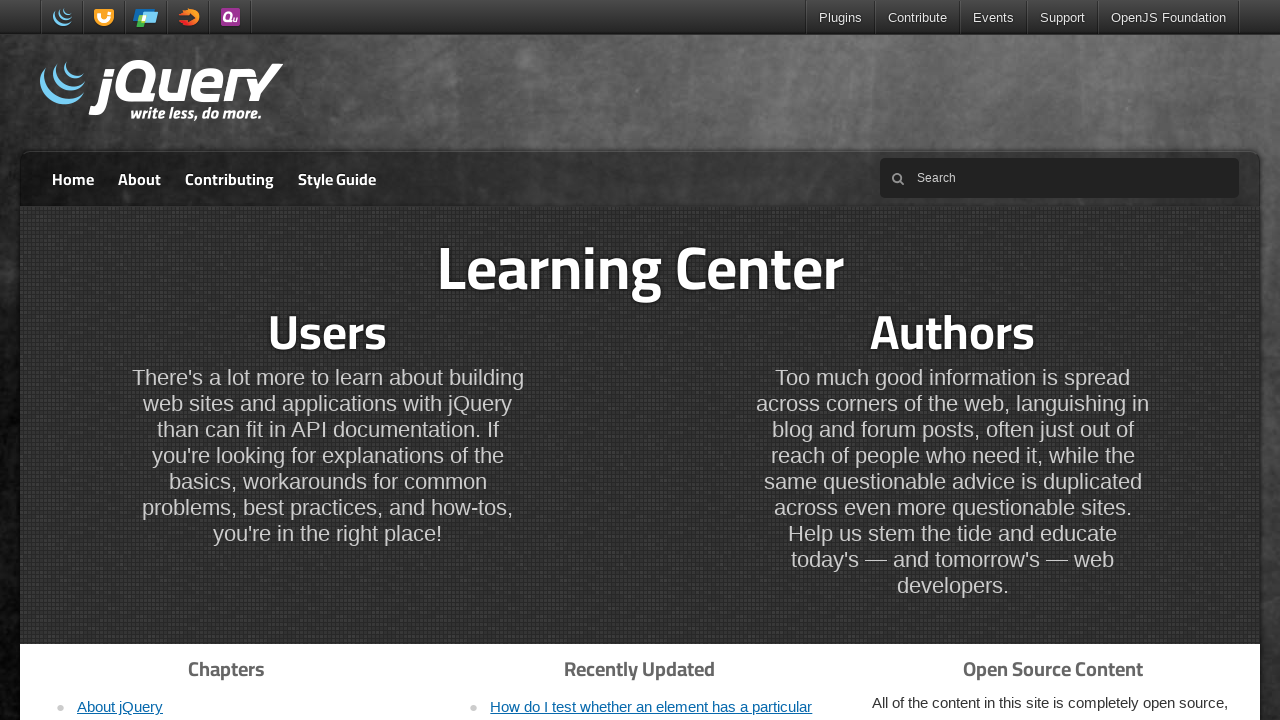

Page loaded after clicking link to https://learn.jquery.com
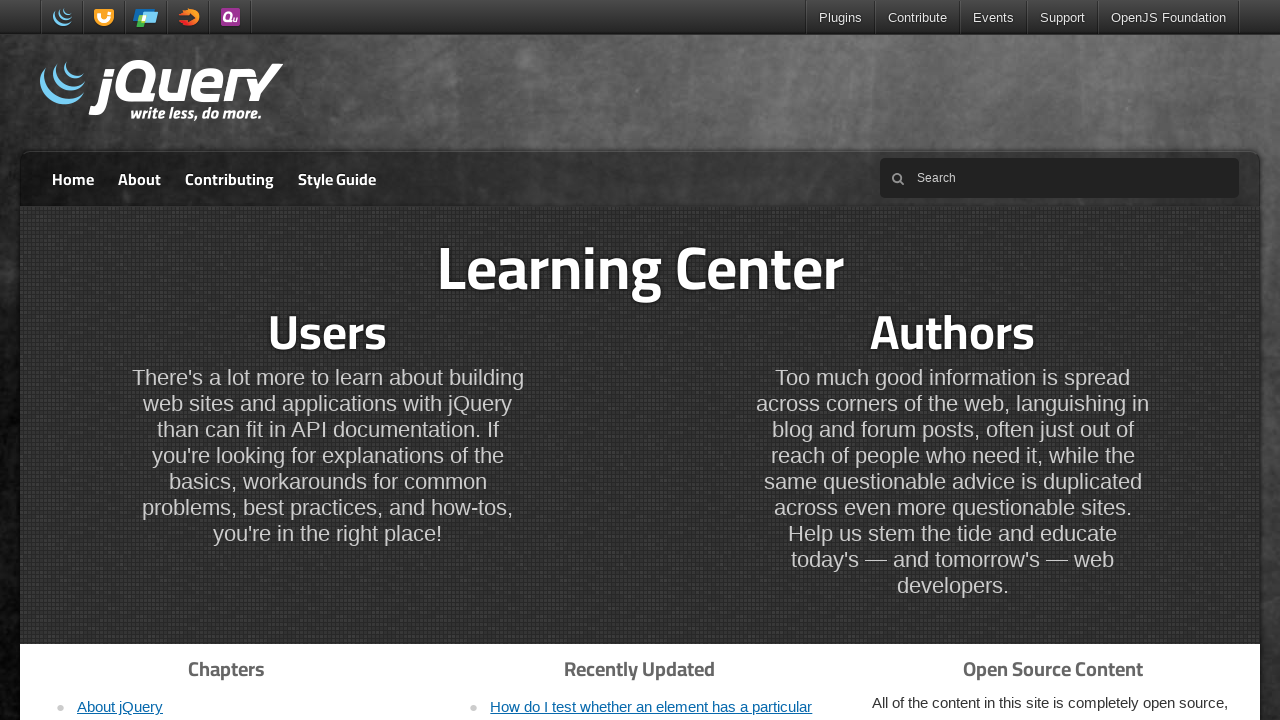

Navigated back to the main jQuery page
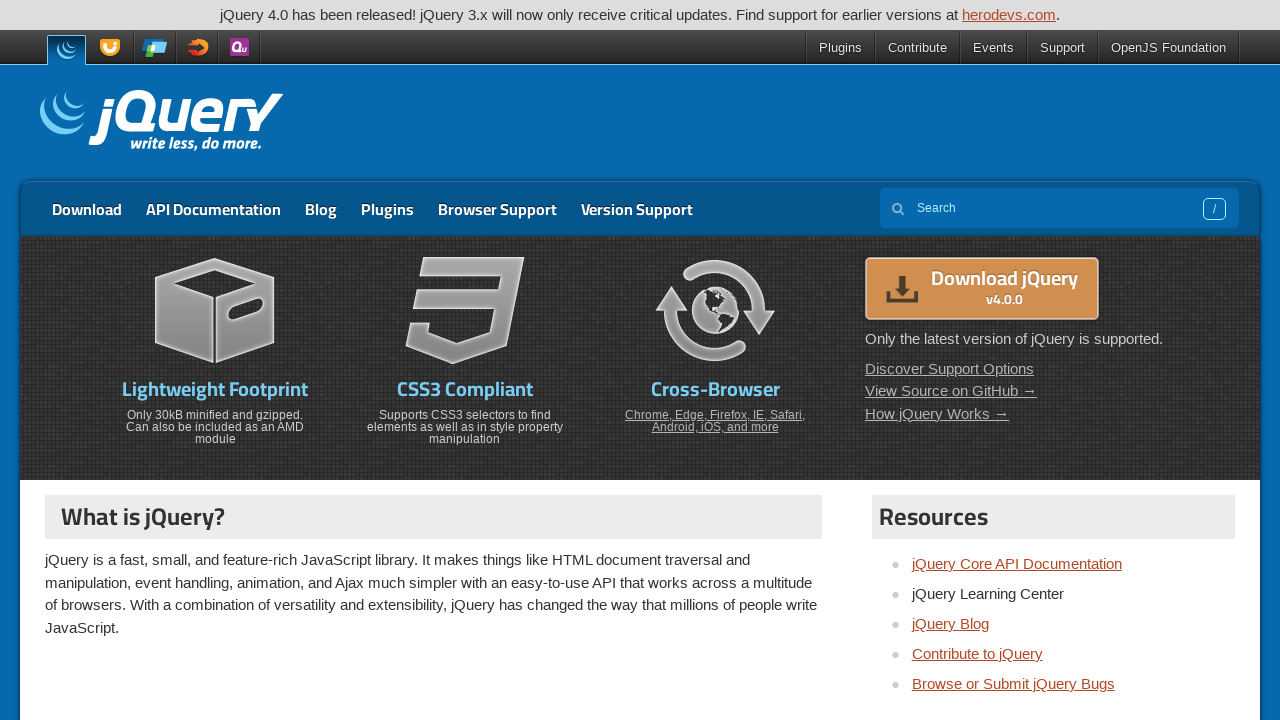

Main jQuery page reloaded after navigation back
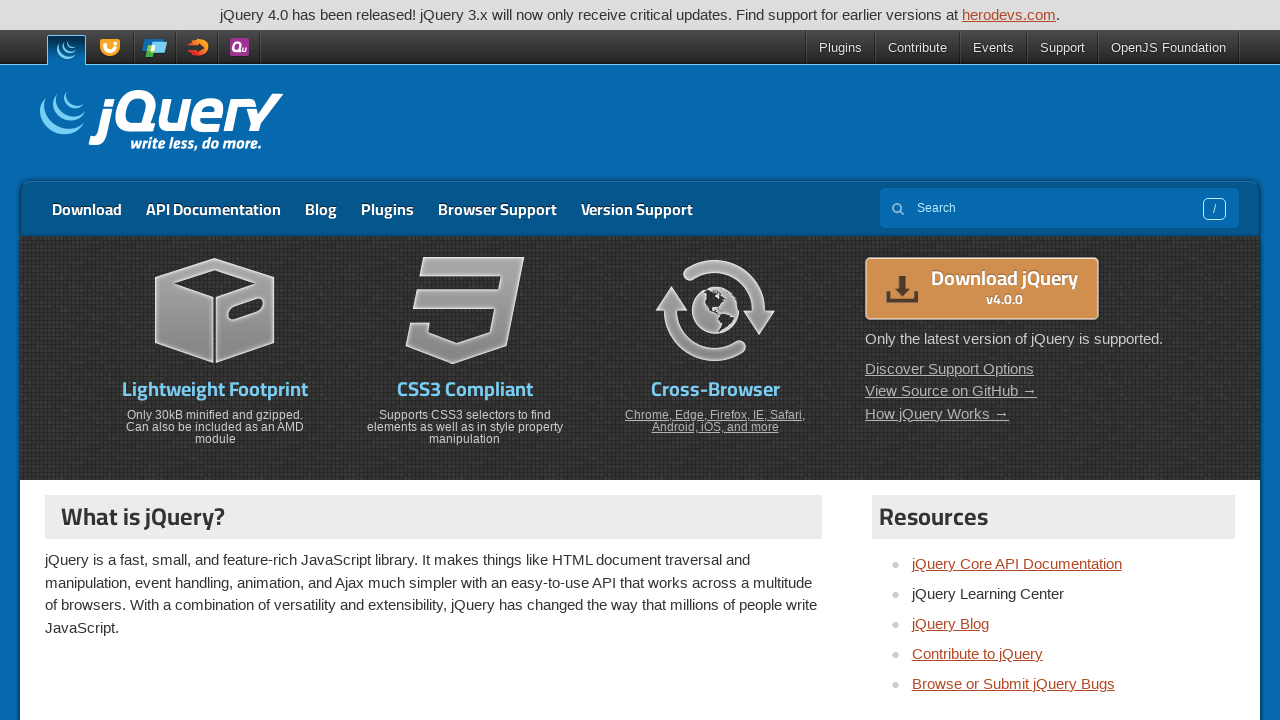

Re-queried navigation links for iteration 3
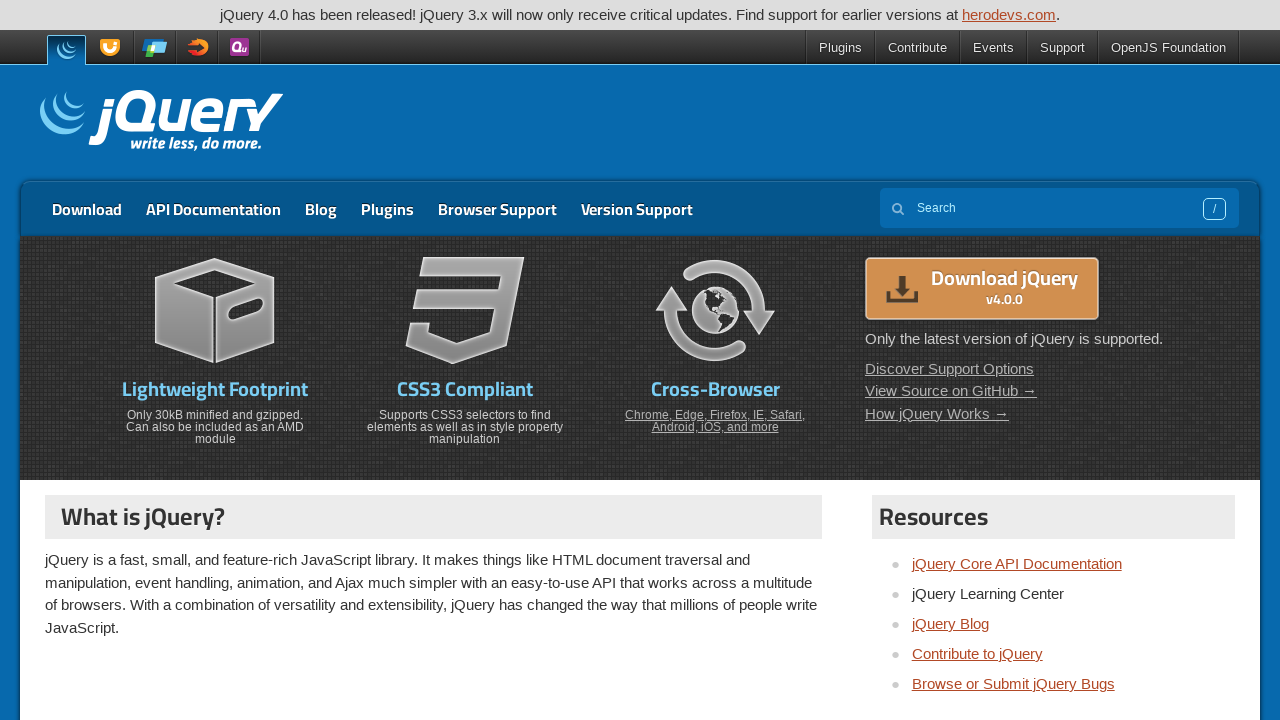

Selected navigation link at index 2
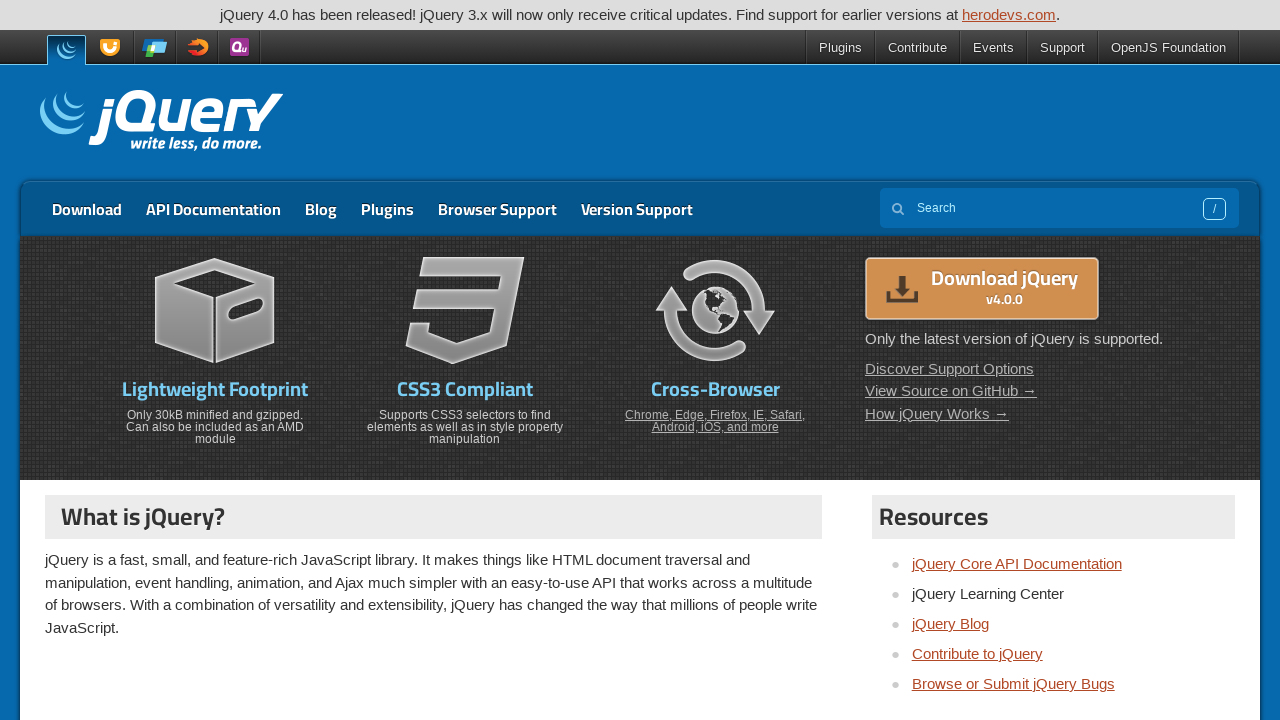

Retrieved href attribute: https://blog.jquery.com
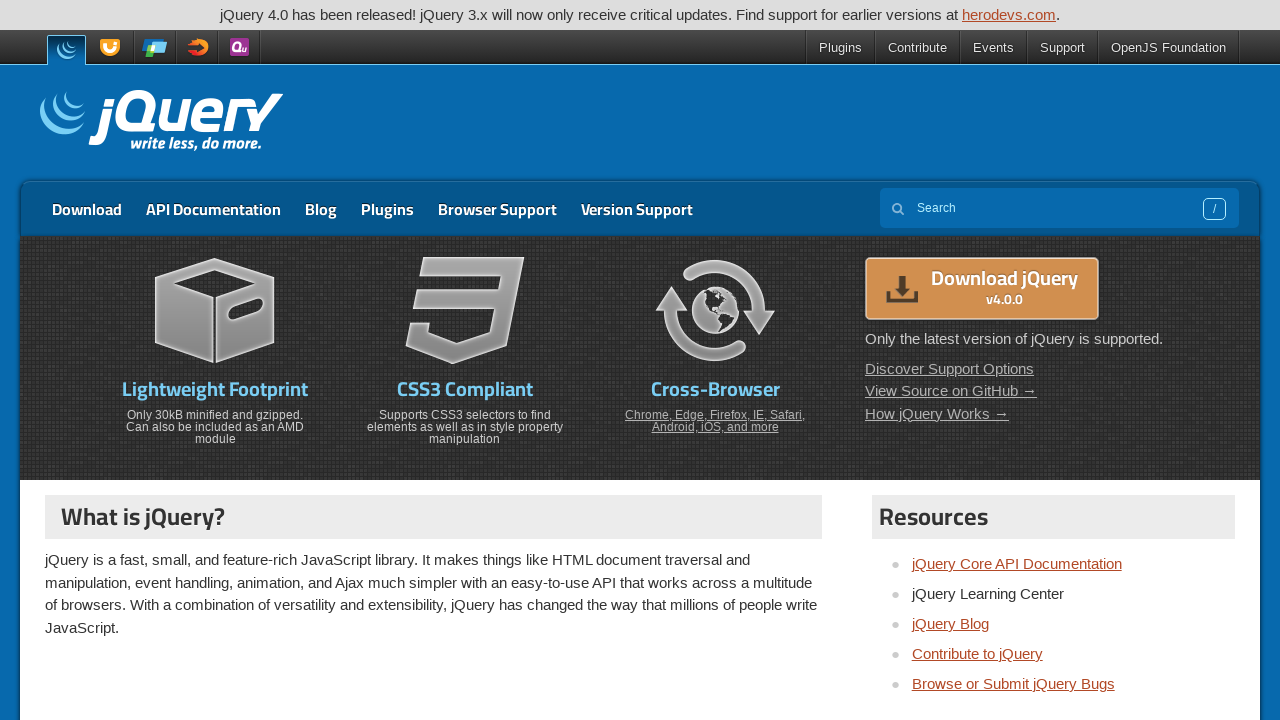

Clicked navigation link with href: https://blog.jquery.com at (950, 624) on (//aside)[2]//li/a >> nth=2
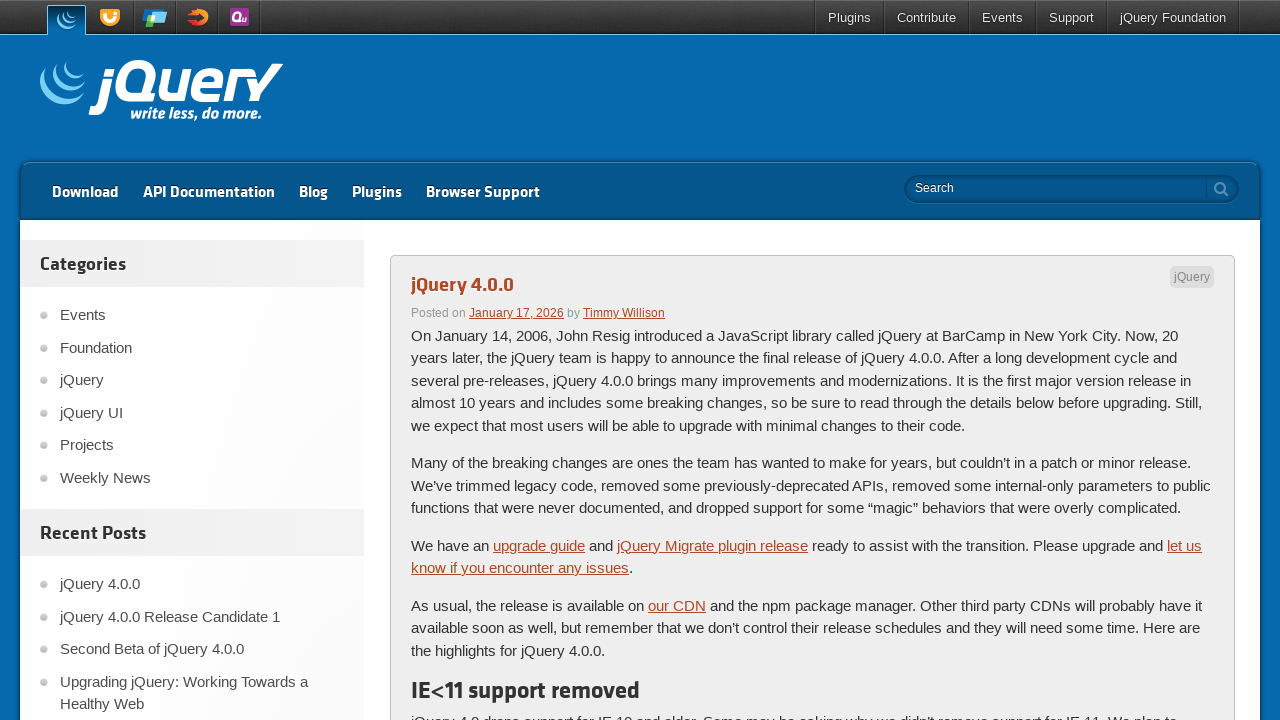

Page loaded after clicking link to https://blog.jquery.com
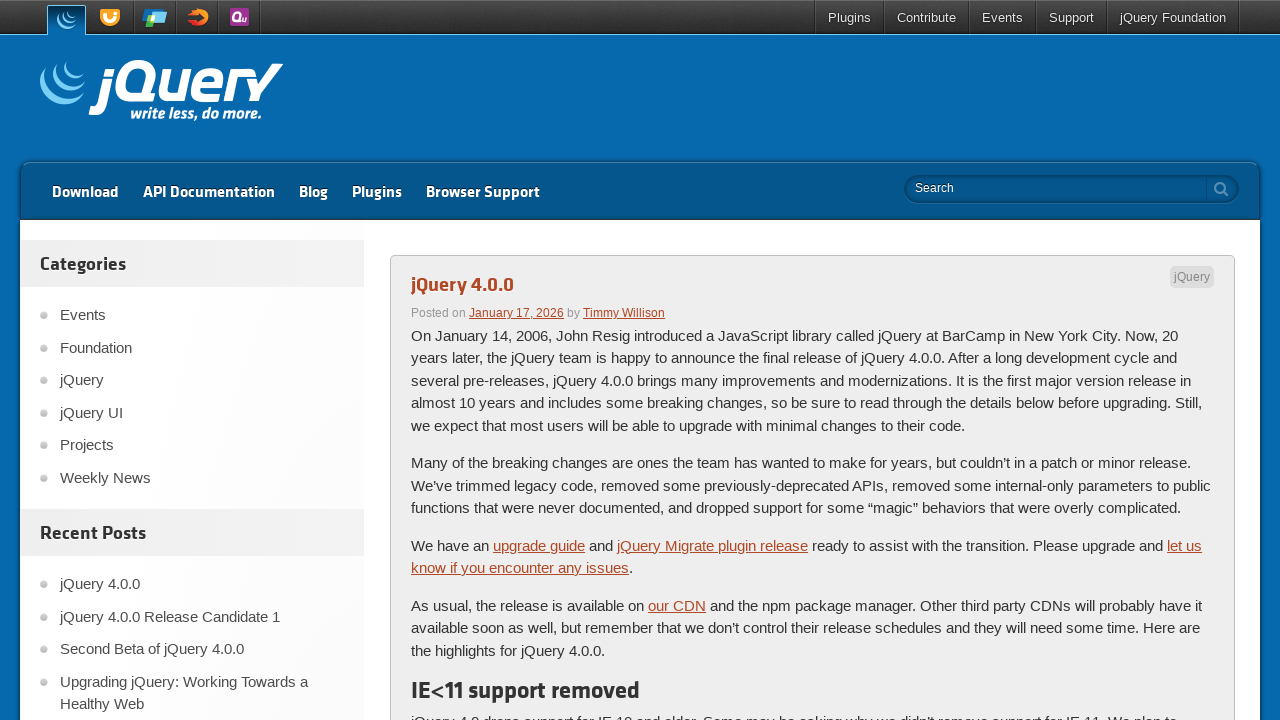

Navigated back to the main jQuery page
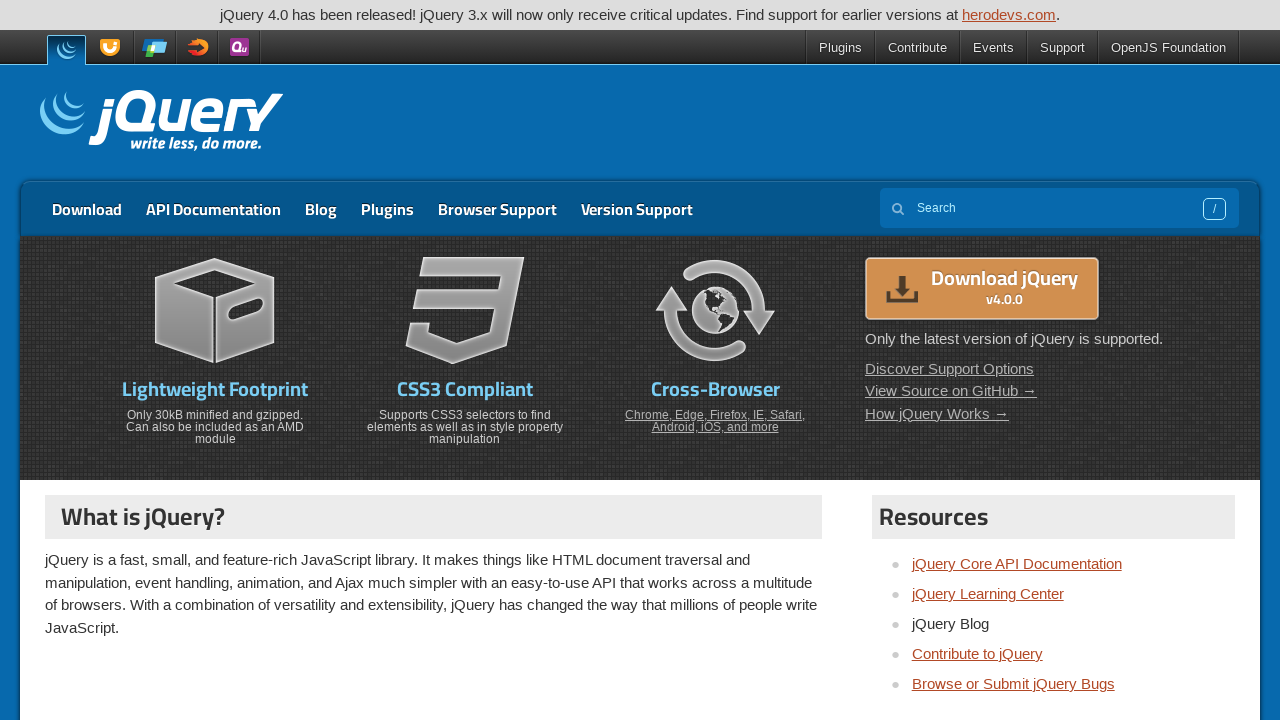

Main jQuery page reloaded after navigation back
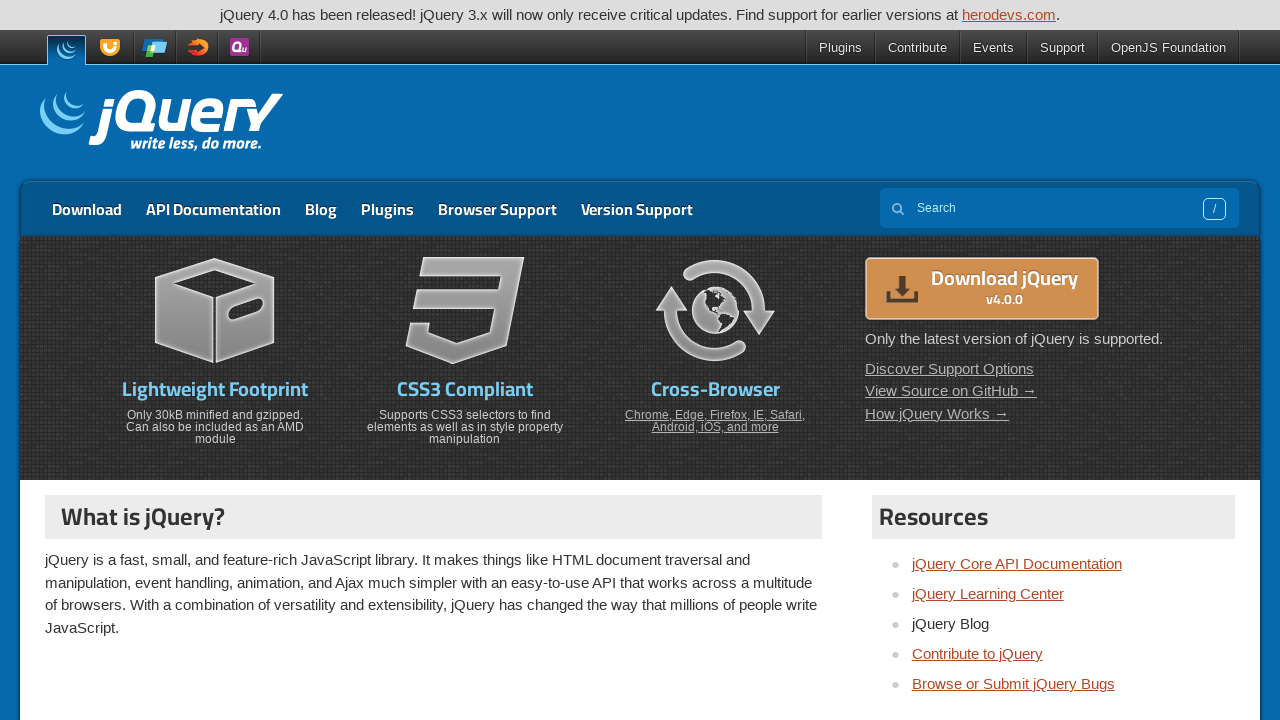

Re-queried navigation links for iteration 4
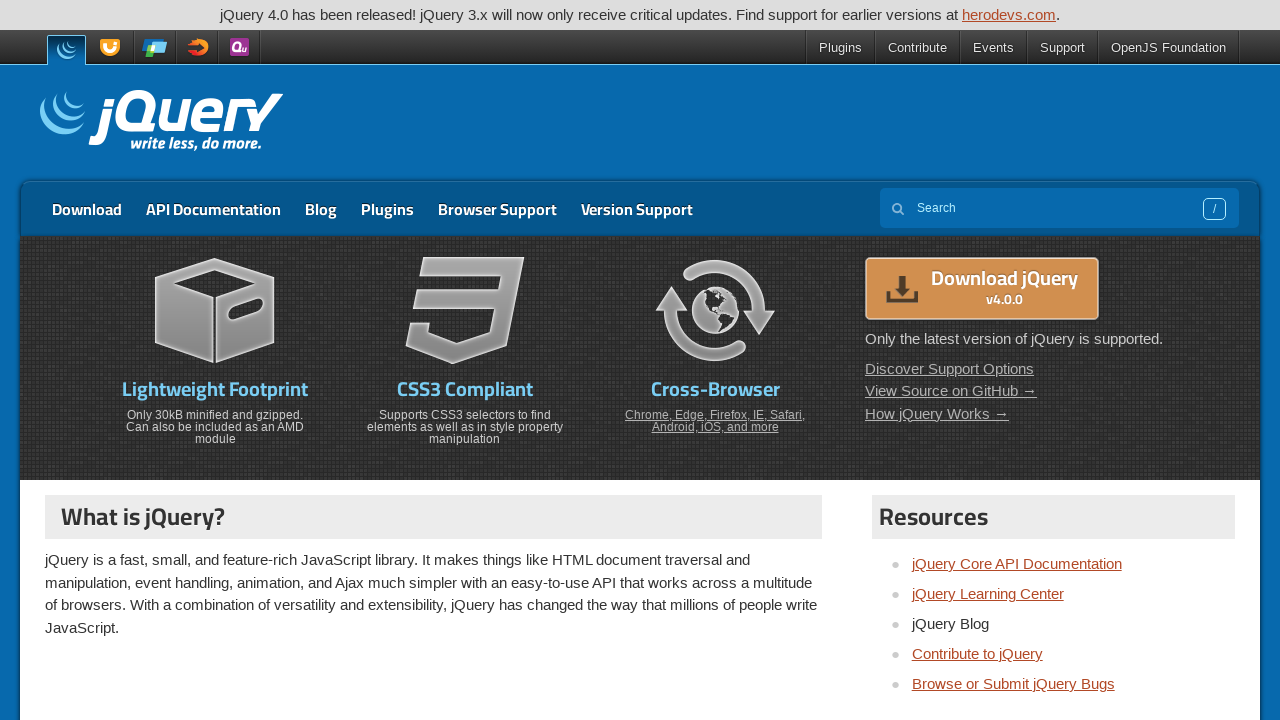

Selected navigation link at index 3
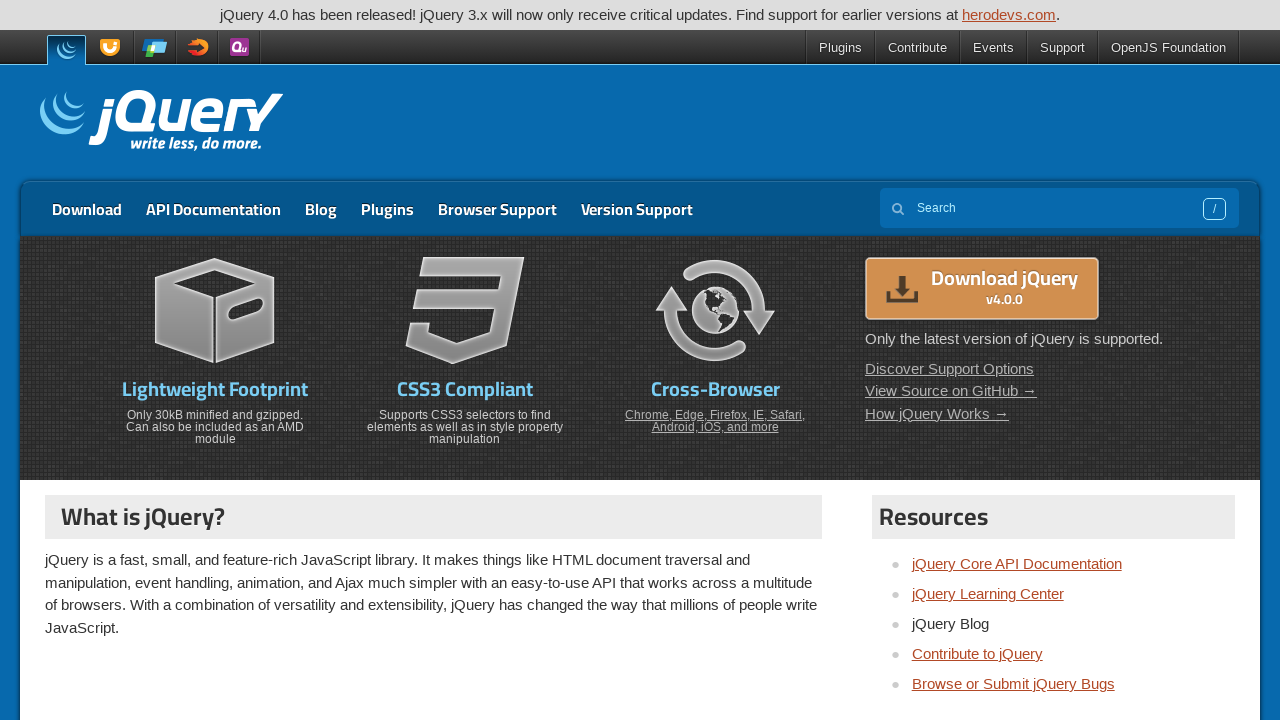

Retrieved href attribute: https://contribute.jquery.com
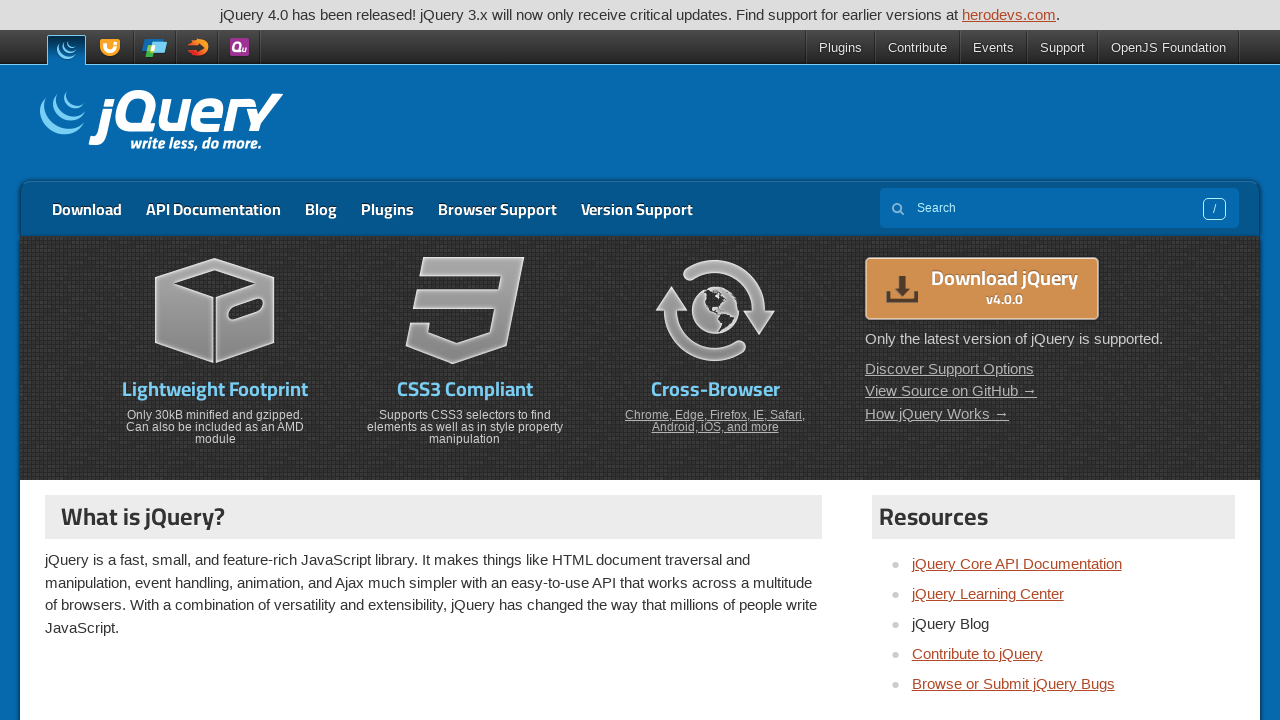

Clicked navigation link with href: https://contribute.jquery.com at (977, 654) on (//aside)[2]//li/a >> nth=3
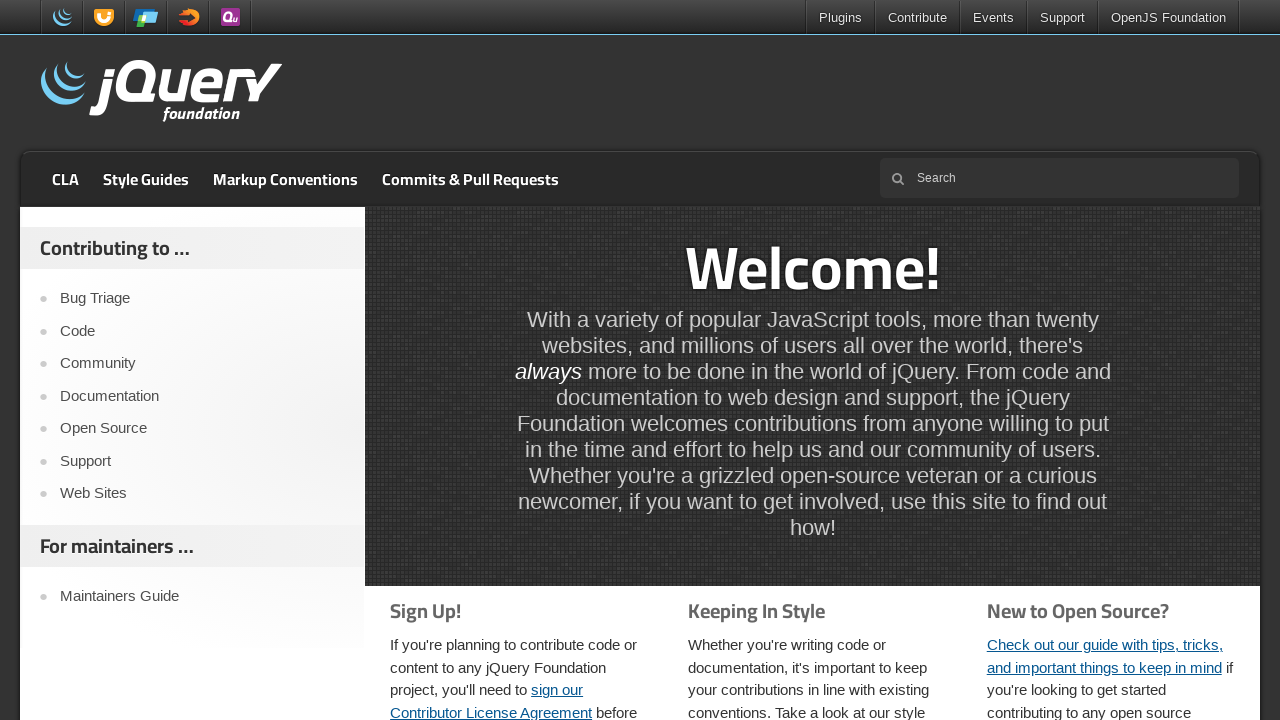

Page loaded after clicking link to https://contribute.jquery.com
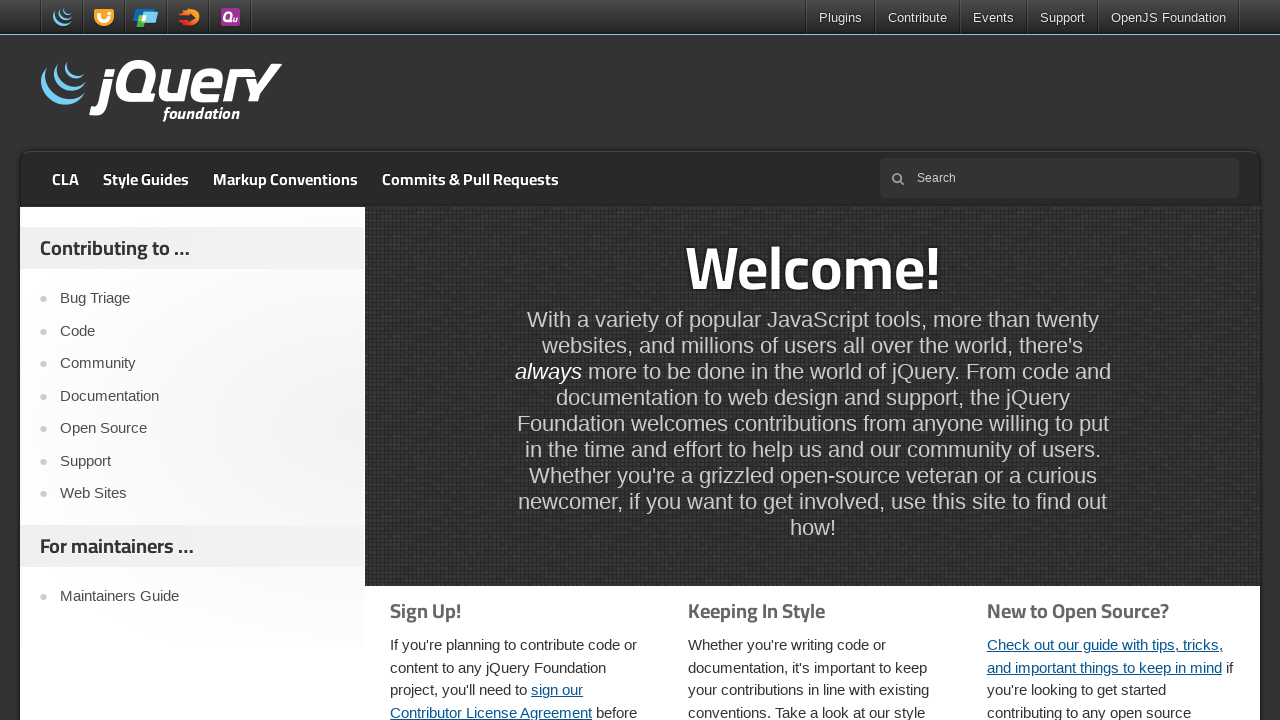

Navigated back to the main jQuery page
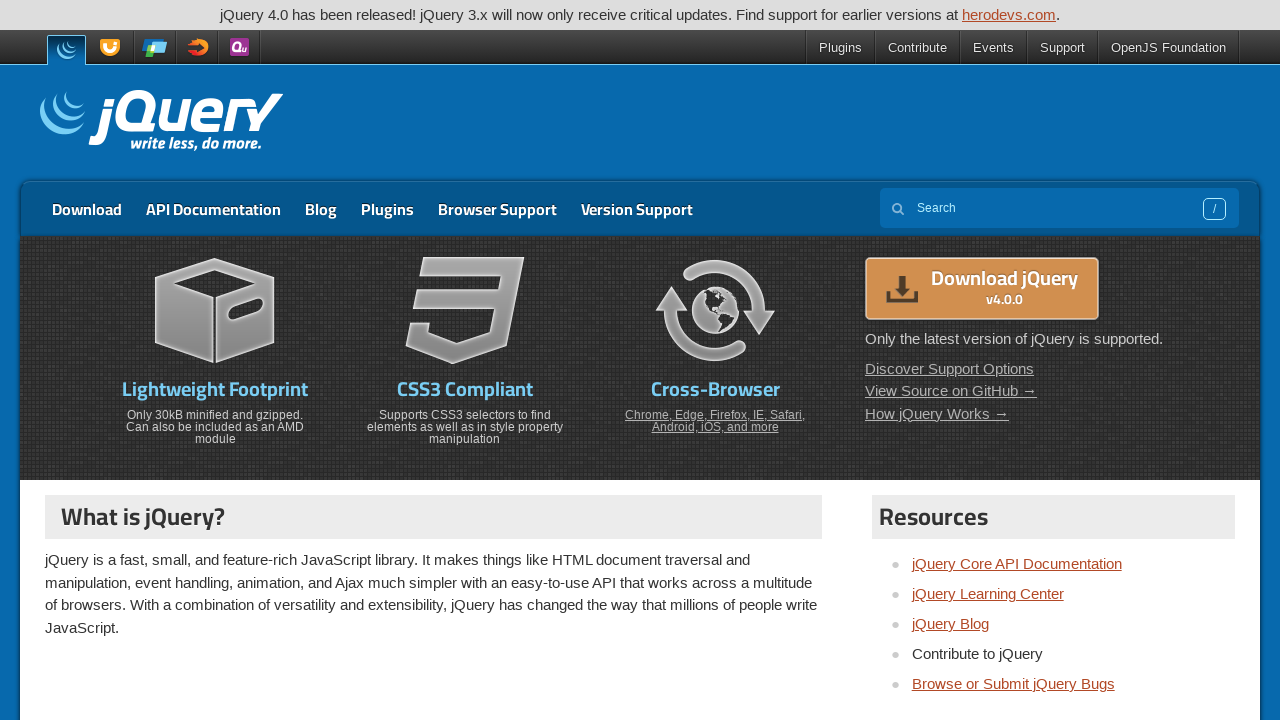

Main jQuery page reloaded after navigation back
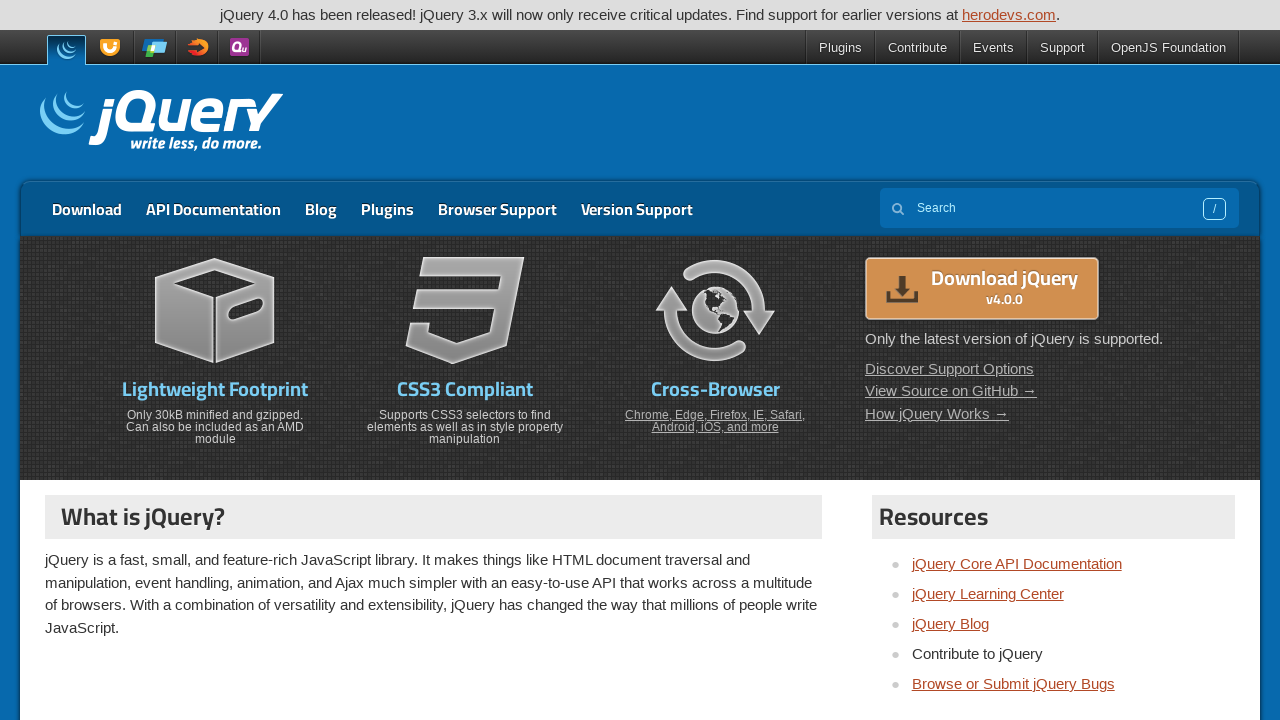

Re-queried navigation links for iteration 5
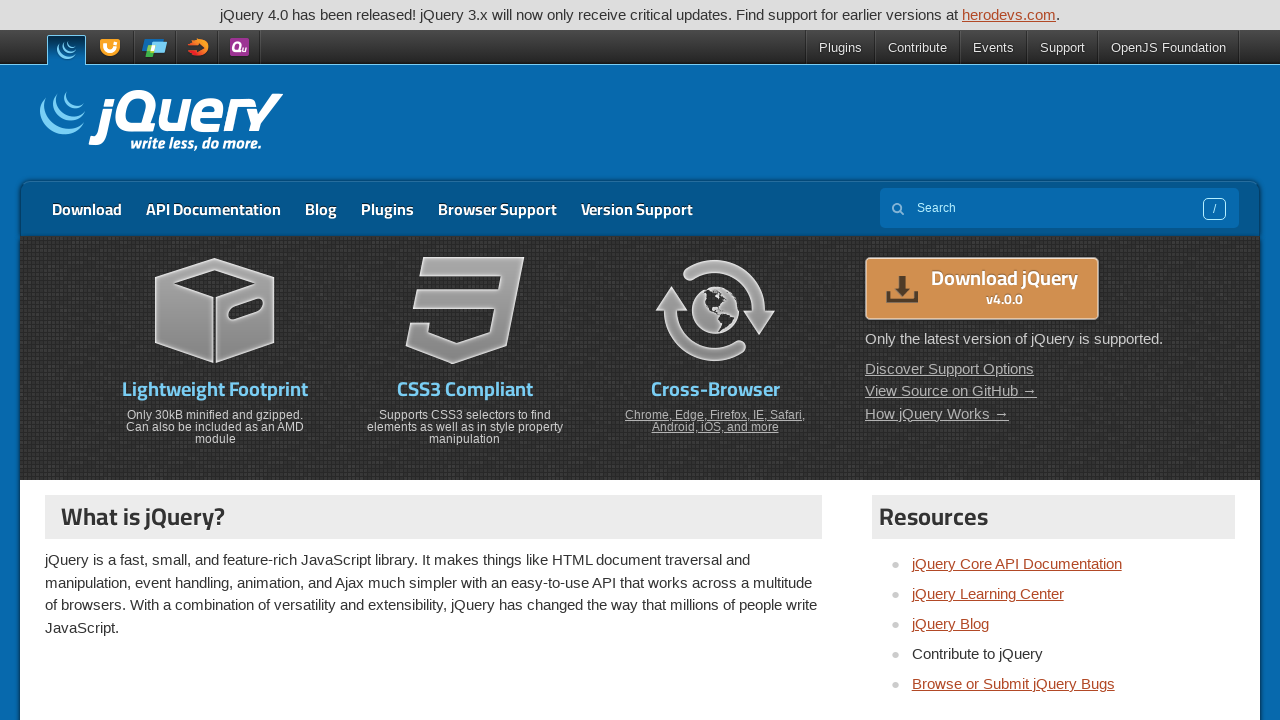

Selected navigation link at index 4
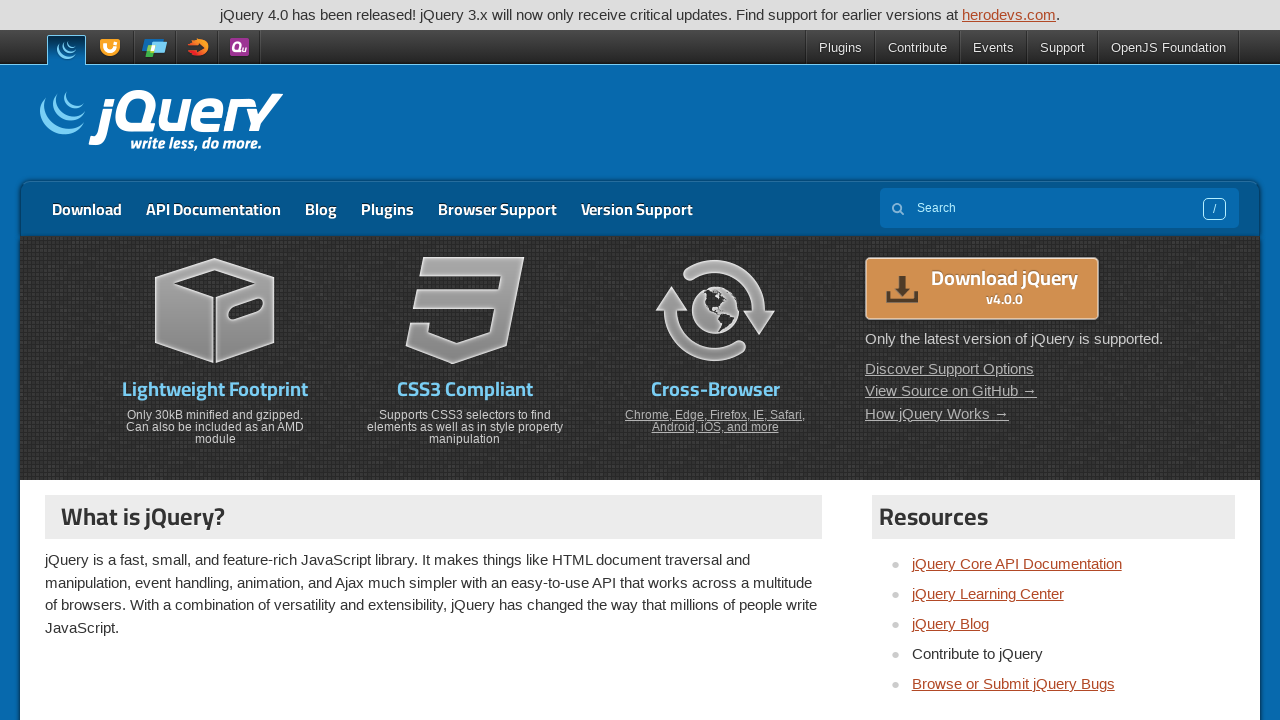

Retrieved href attribute: https://github.com/jquery/jquery/issues
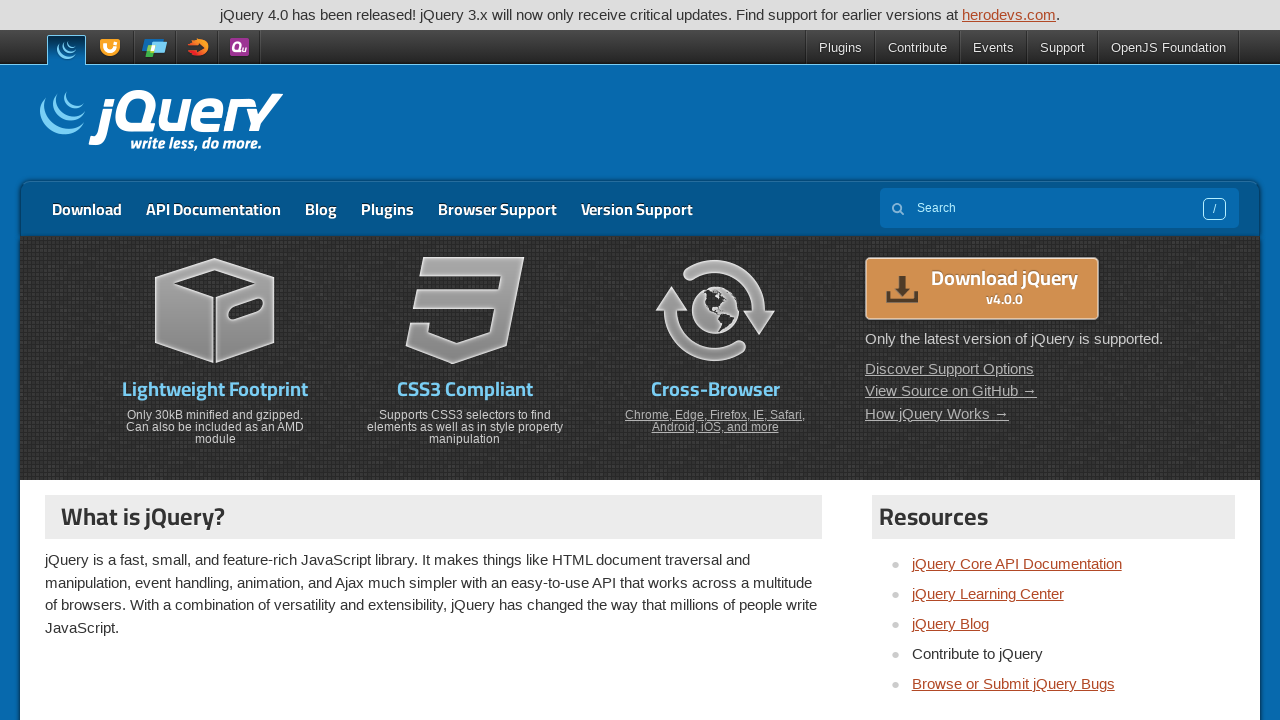

Clicked navigation link with href: https://github.com/jquery/jquery/issues at (1013, 684) on (//aside)[2]//li/a >> nth=4
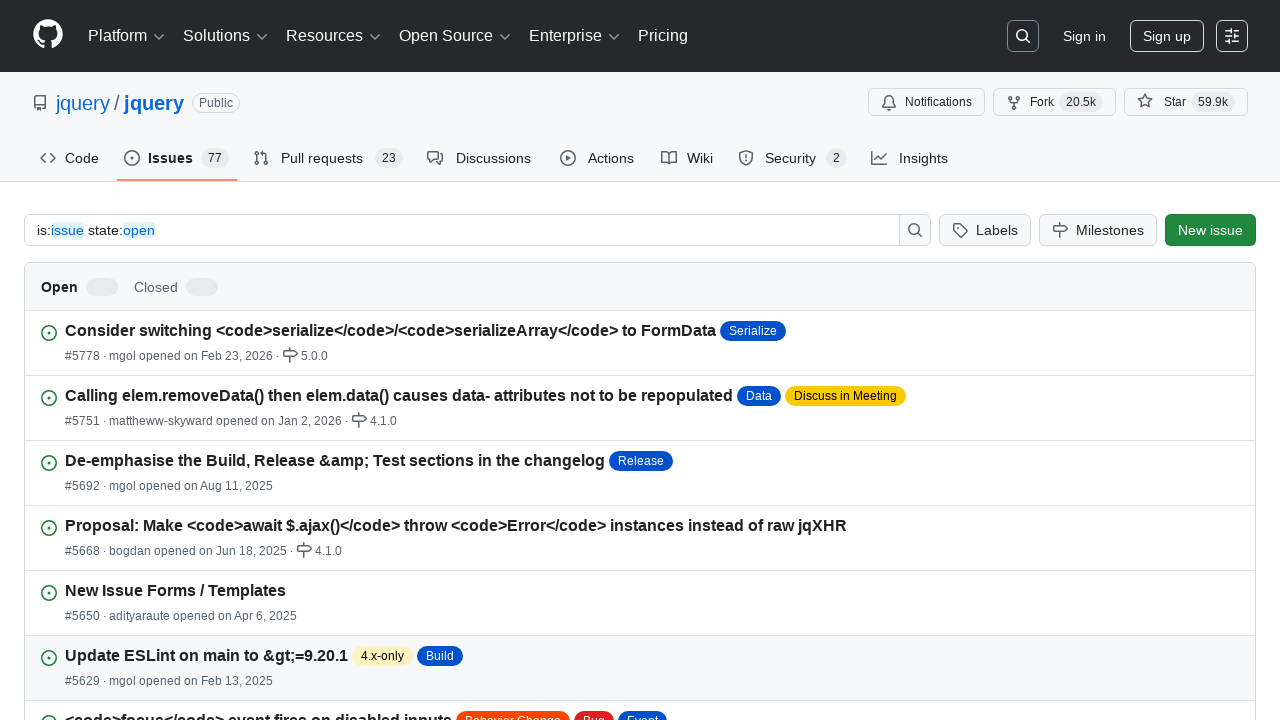

Page loaded after clicking link to https://github.com/jquery/jquery/issues
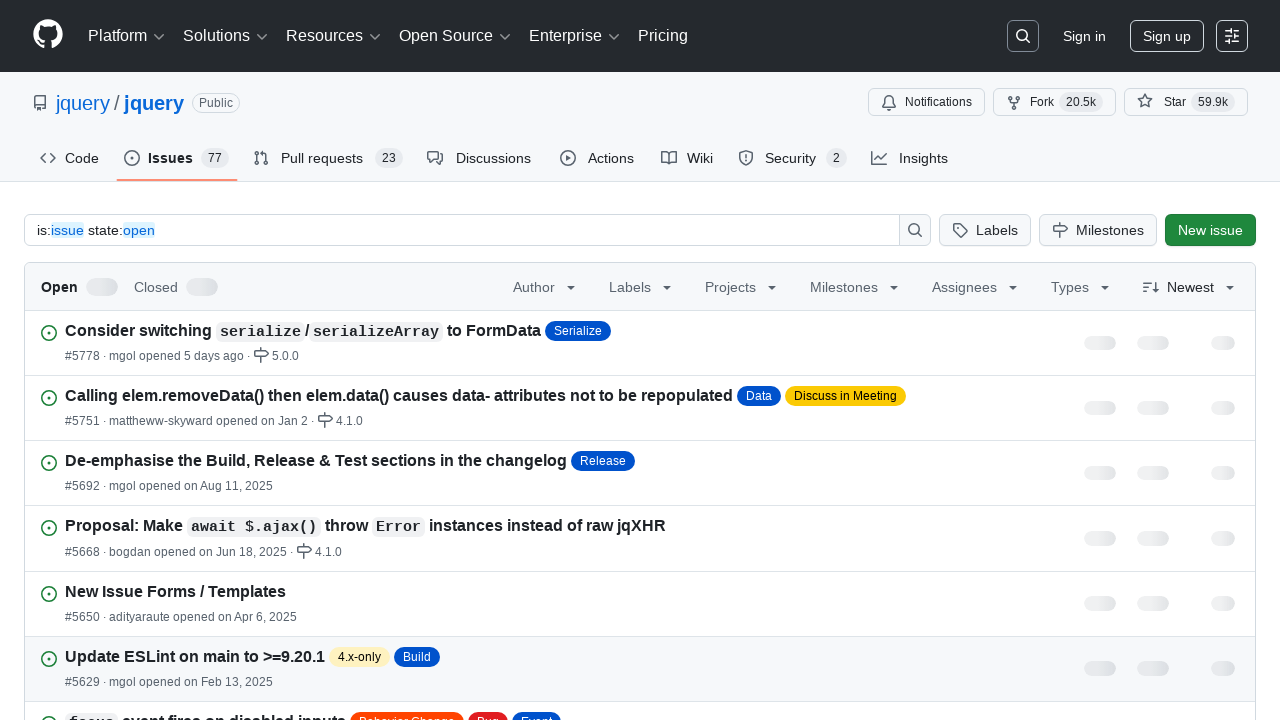

Navigated back to the main jQuery page
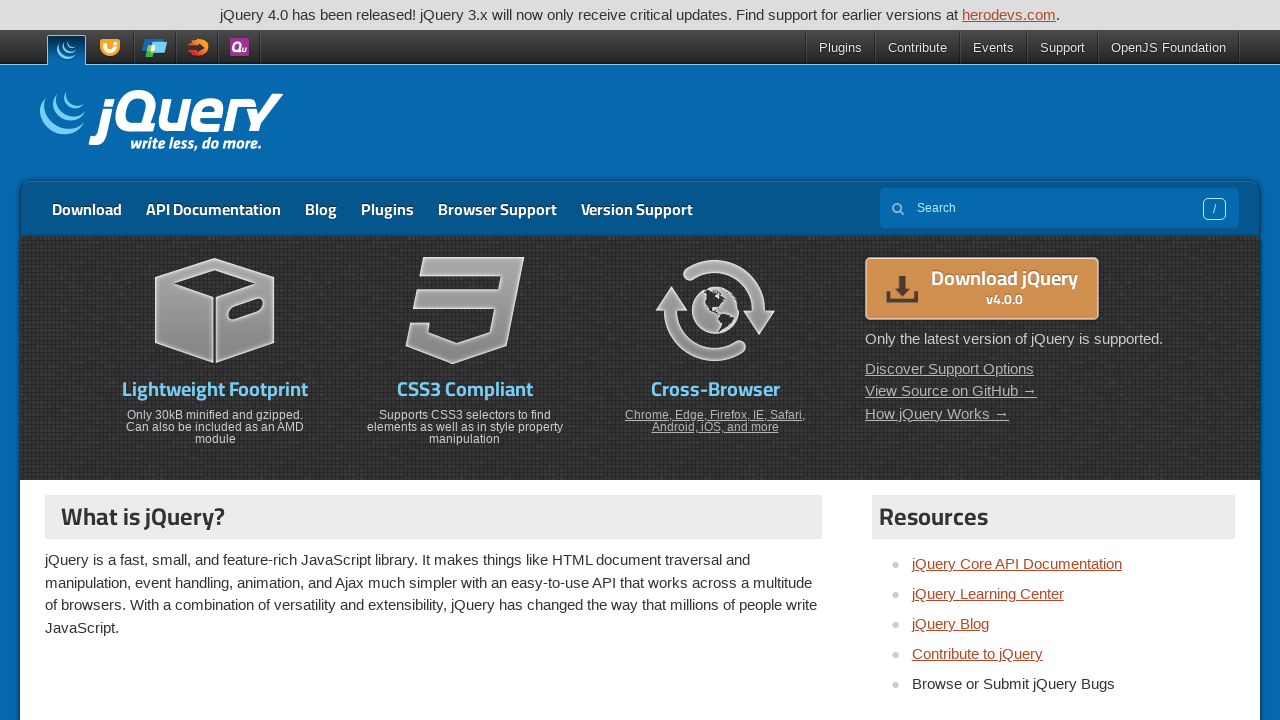

Main jQuery page reloaded after navigation back
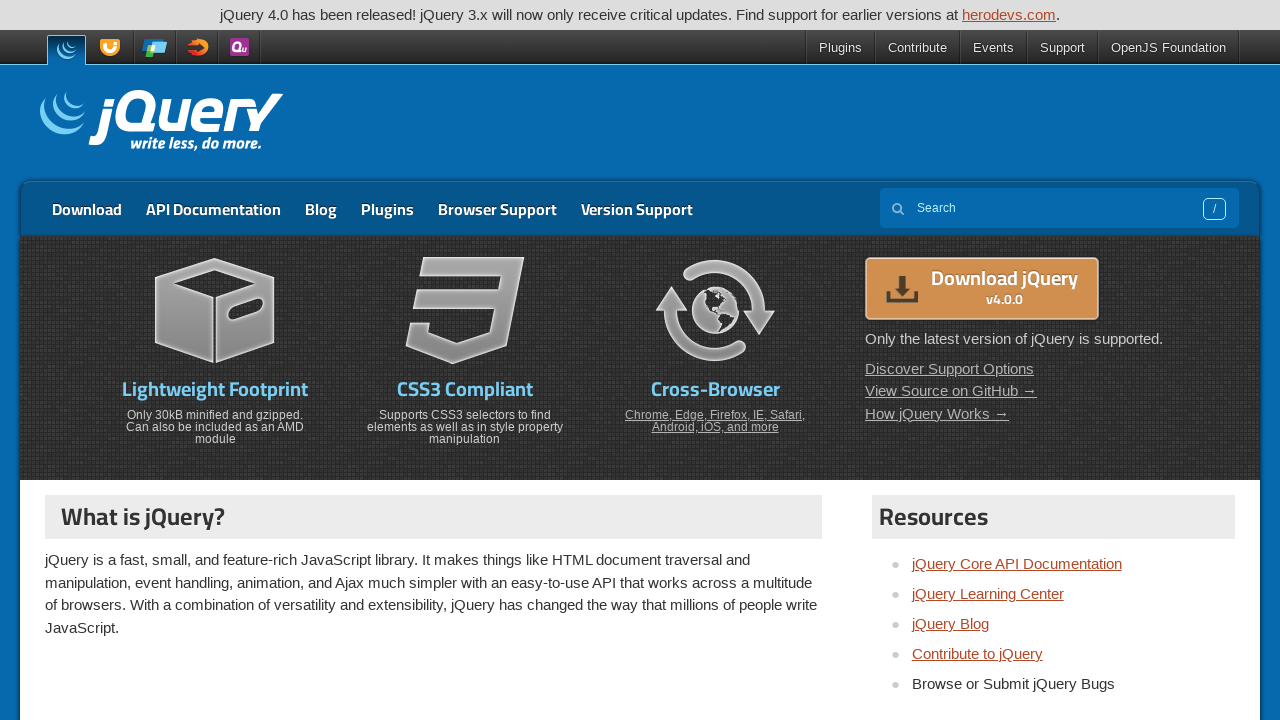

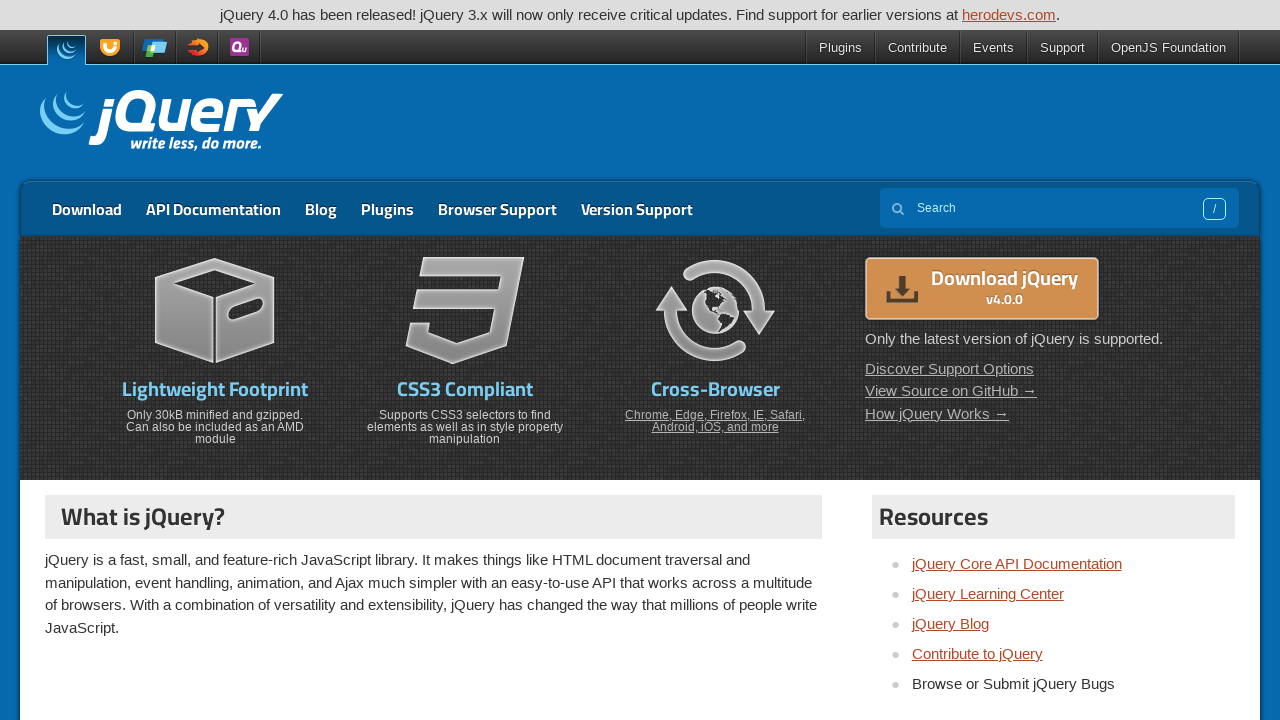